Tests date picker functionality by navigating to a specific month/year and selecting a date from the calendar widget

Starting URL: https://demo.automationtesting.in/Datepicker.html

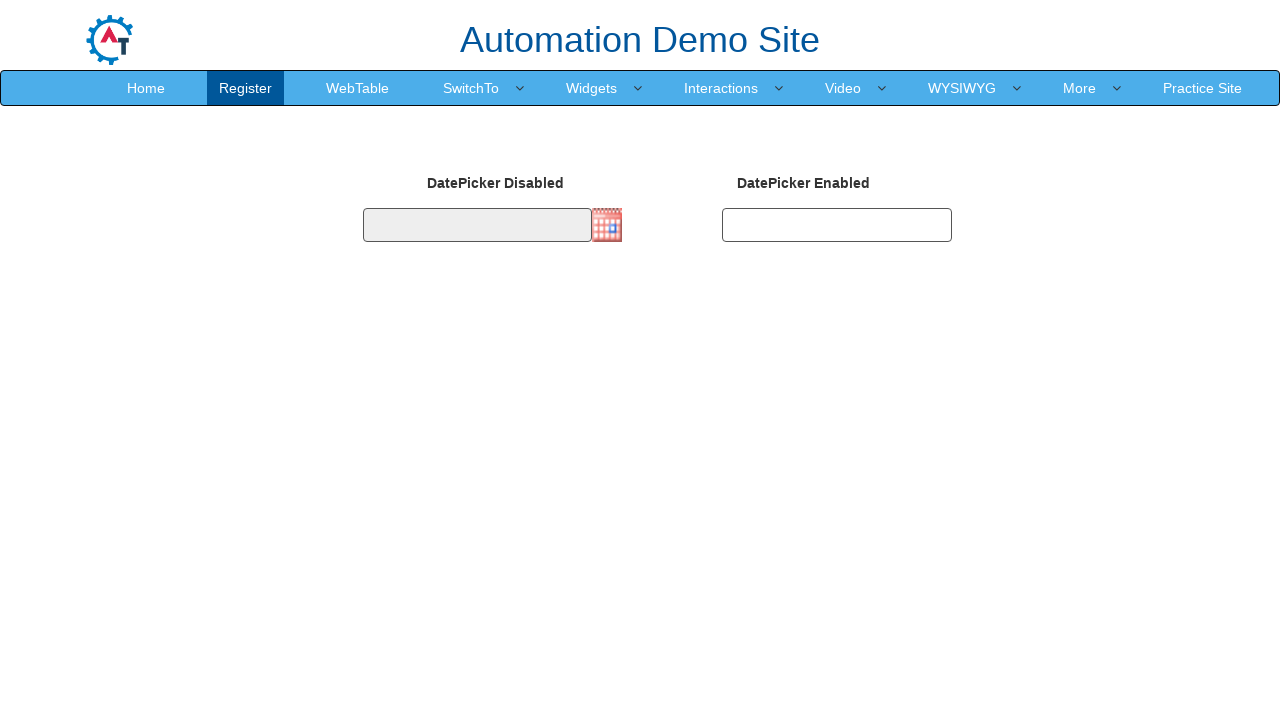

Clicked on date picker input to open calendar widget at (477, 225) on input#datepicker1
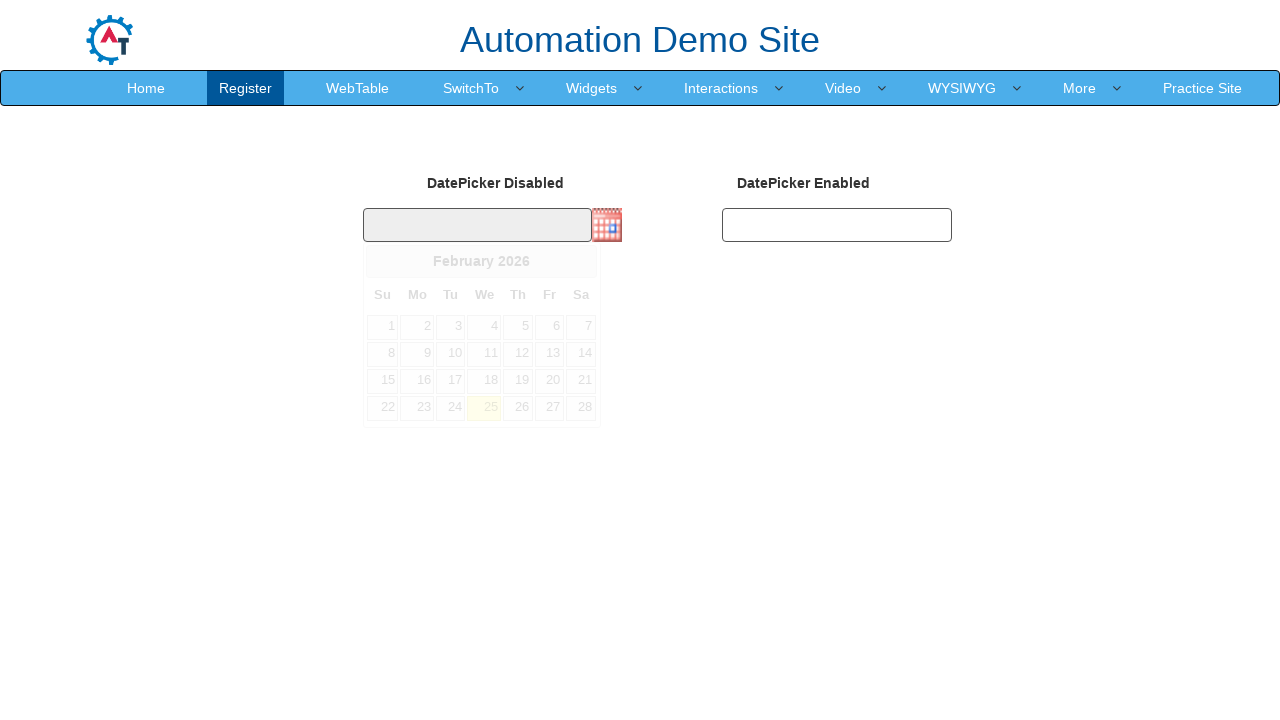

Retrieved current month from calendar: February
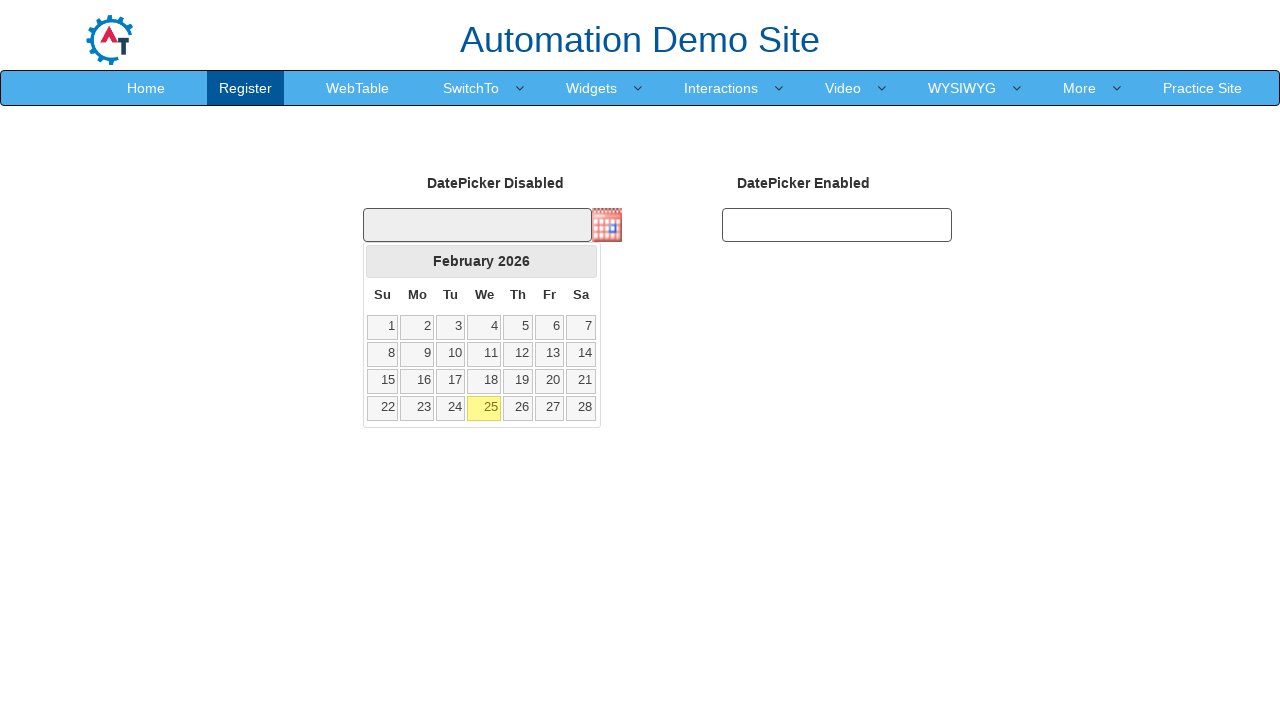

Retrieved current year from calendar: 2026
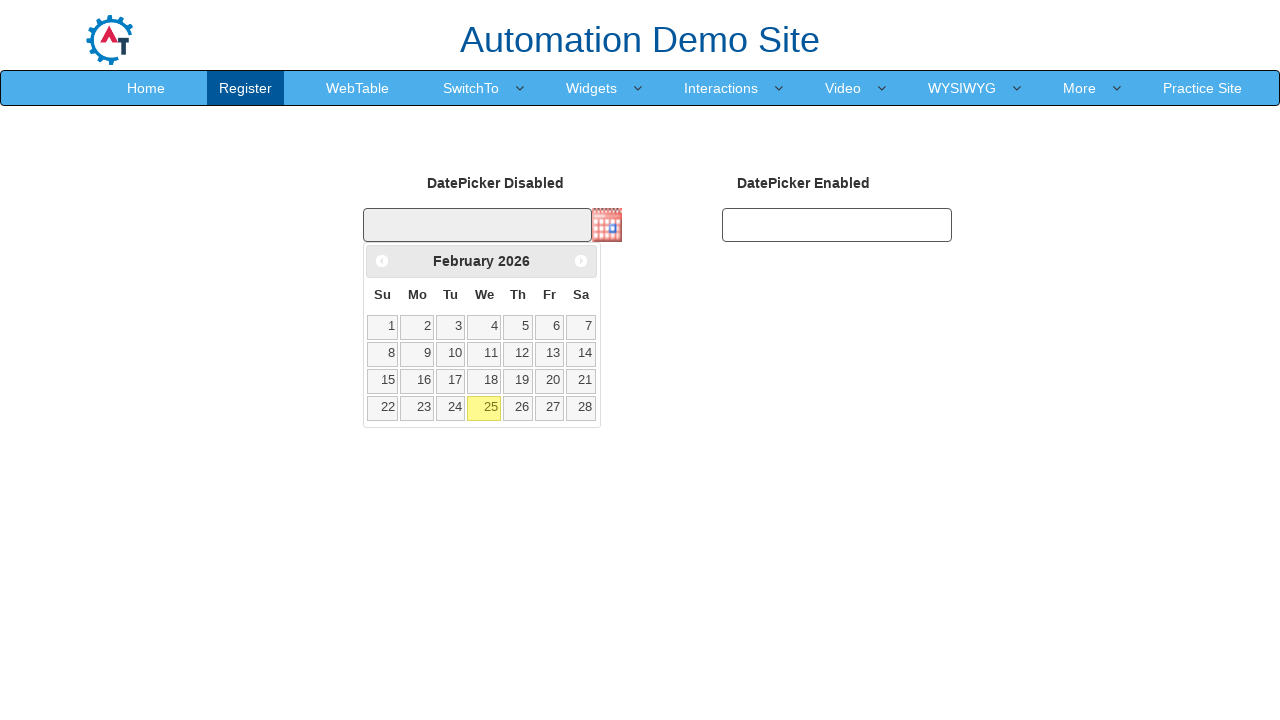

Clicked previous month button to navigate backwards from February 2026 at (382, 261) on span.ui-icon.ui-icon-circle-triangle-w
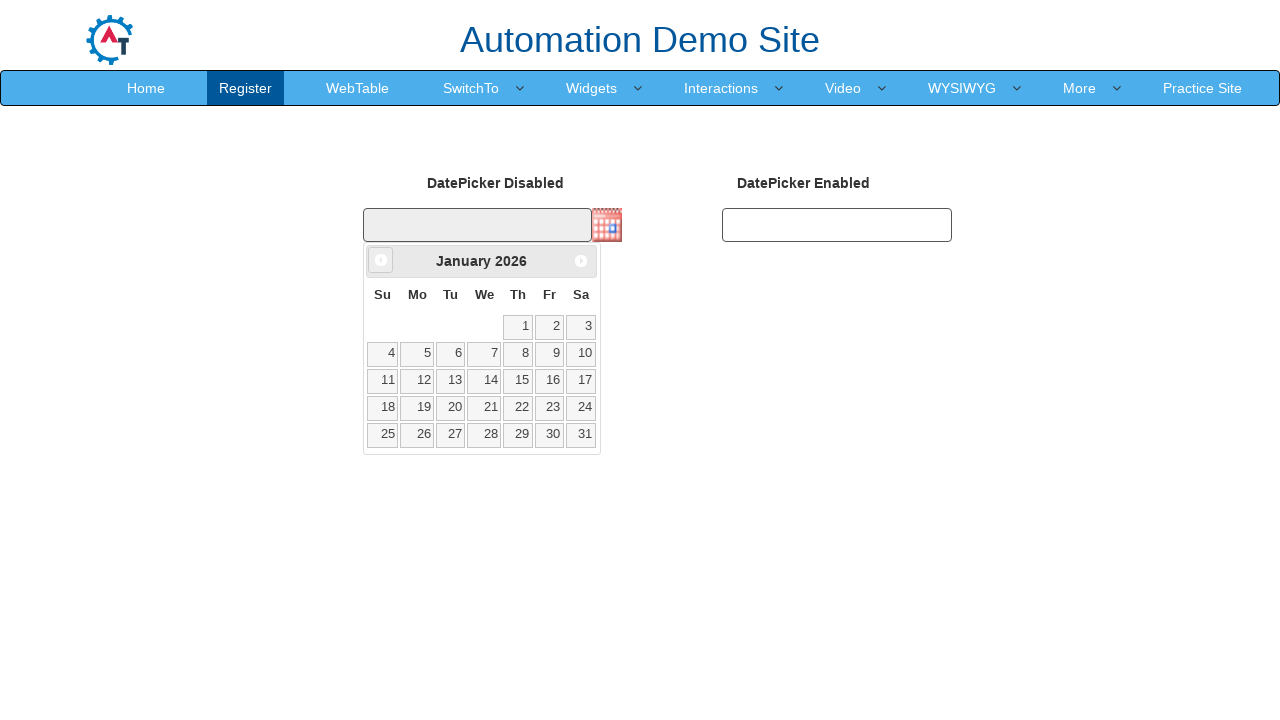

Retrieved current month from calendar: January
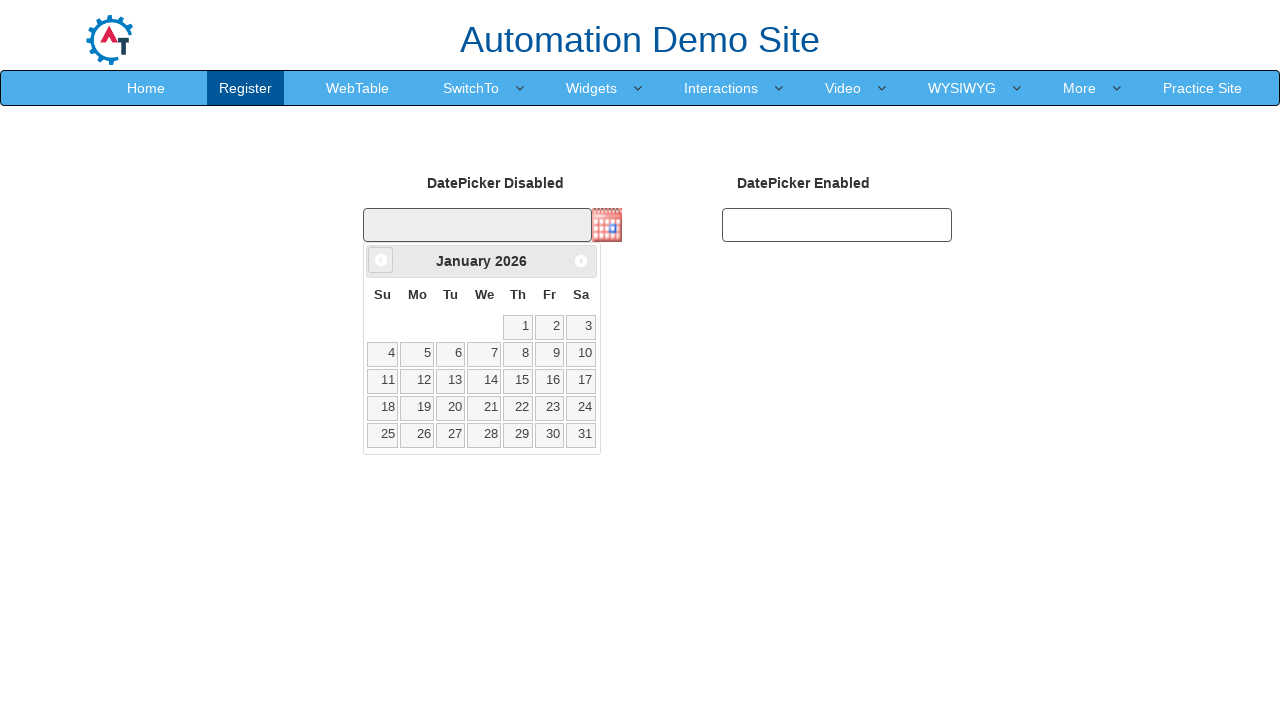

Retrieved current year from calendar: 2026
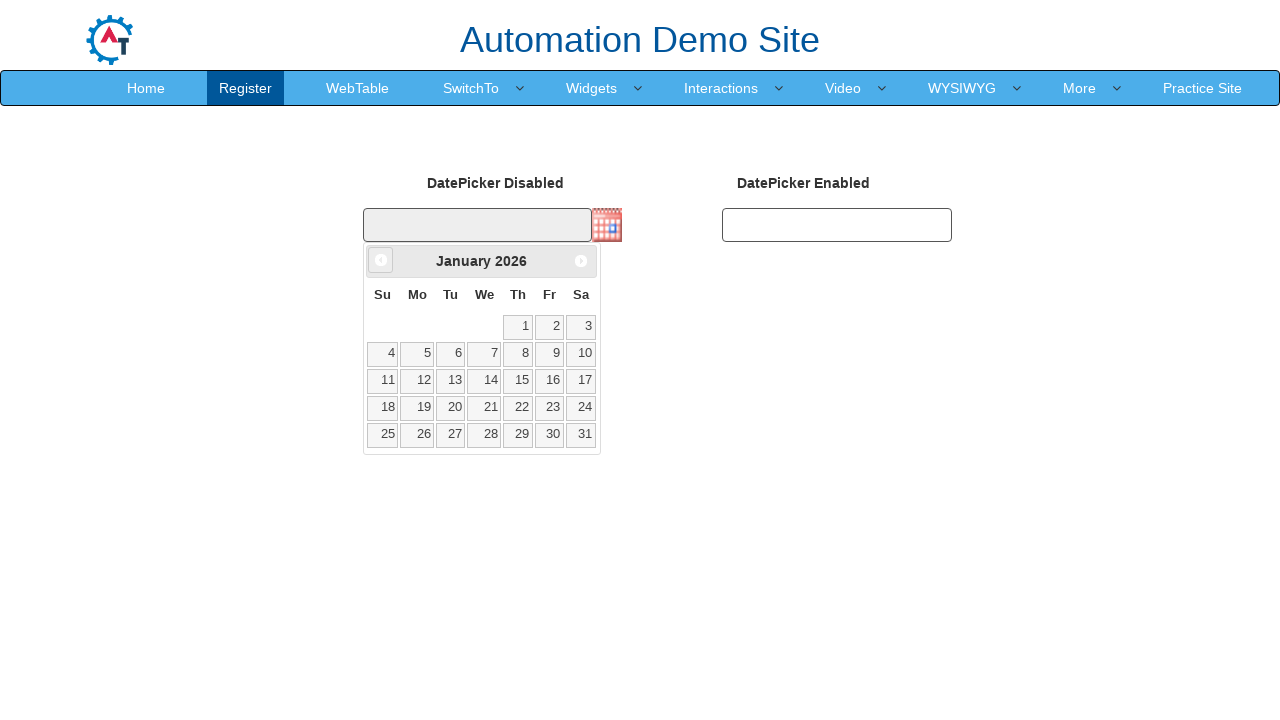

Clicked previous month button to navigate backwards from January 2026 at (381, 260) on span.ui-icon.ui-icon-circle-triangle-w
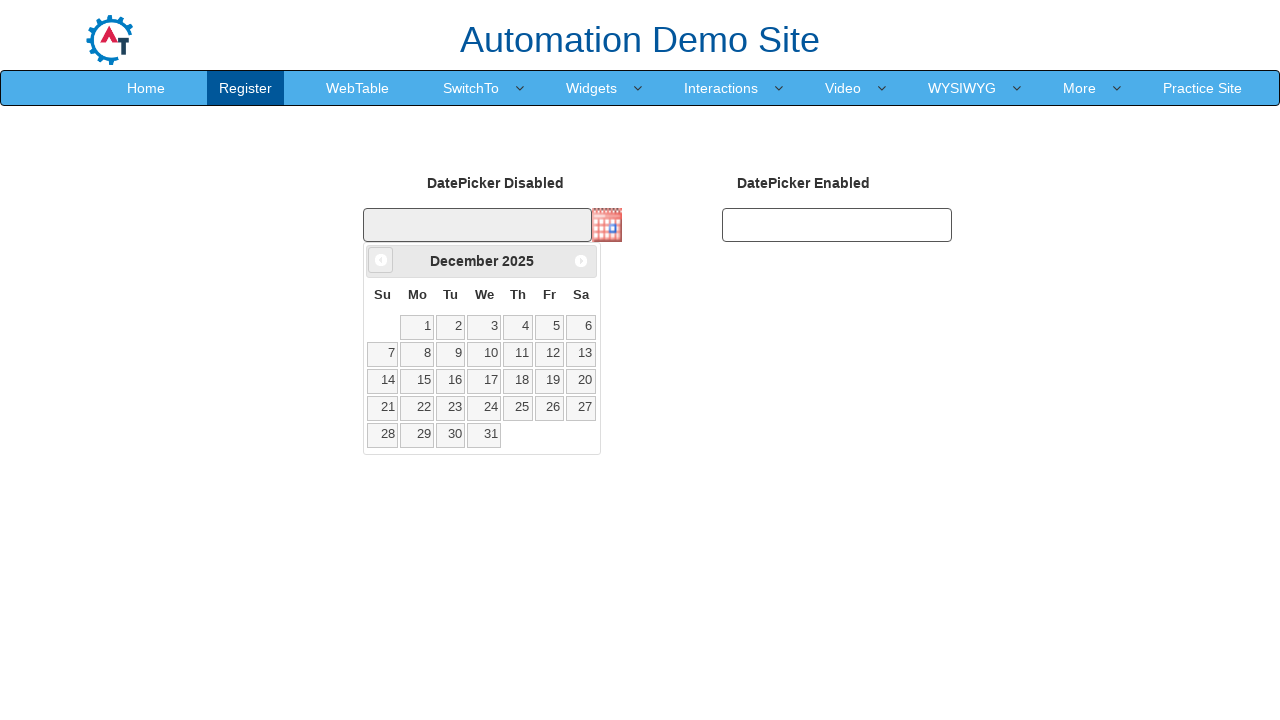

Retrieved current month from calendar: December
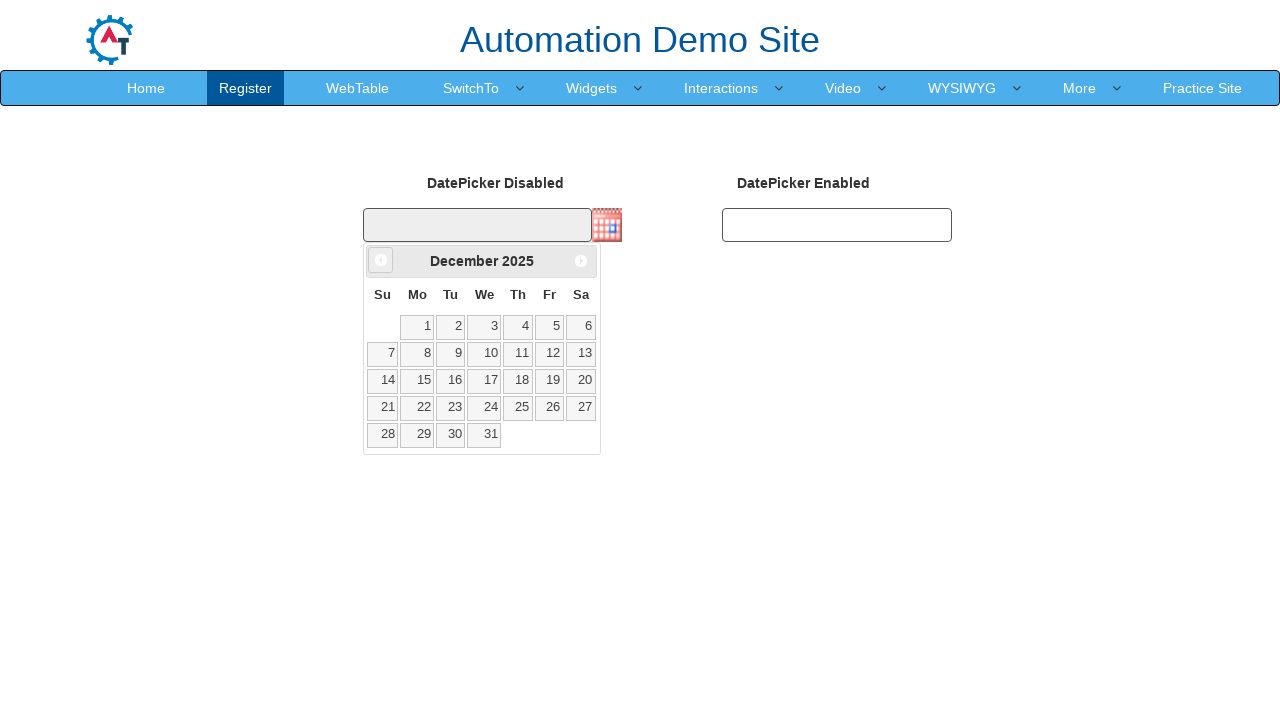

Retrieved current year from calendar: 2025
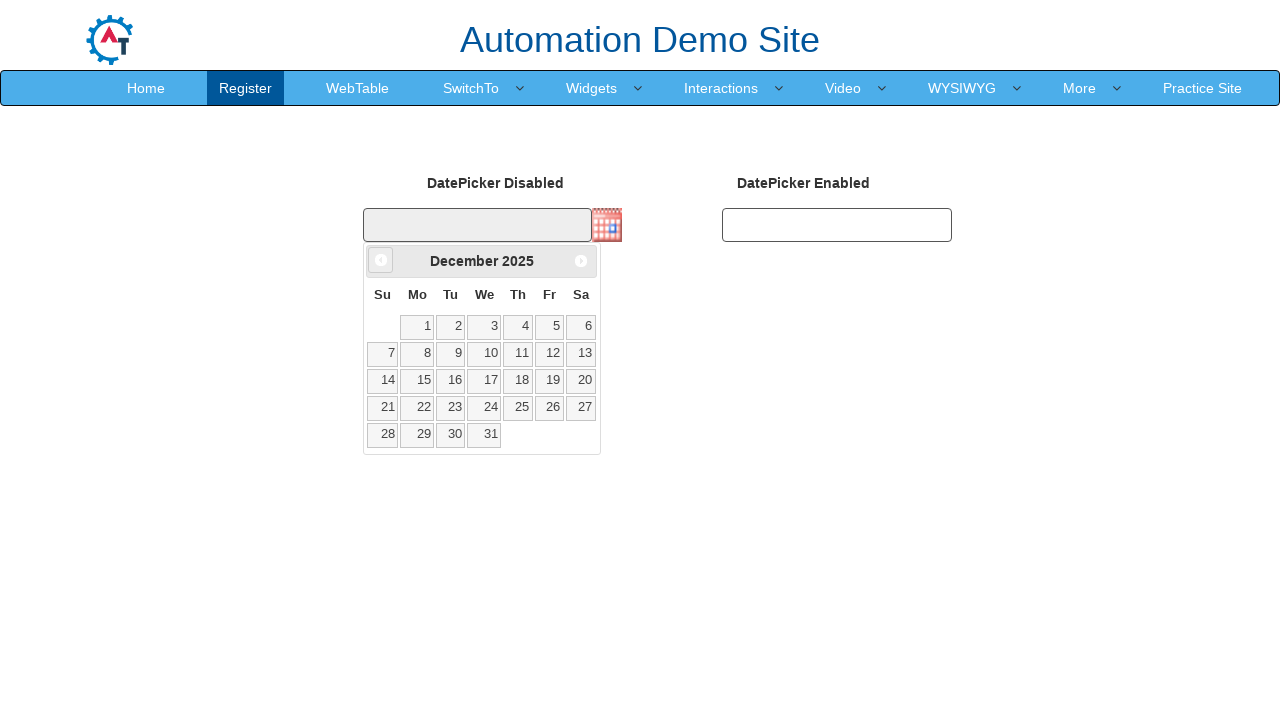

Clicked previous month button to navigate backwards from December 2025 at (381, 260) on span.ui-icon.ui-icon-circle-triangle-w
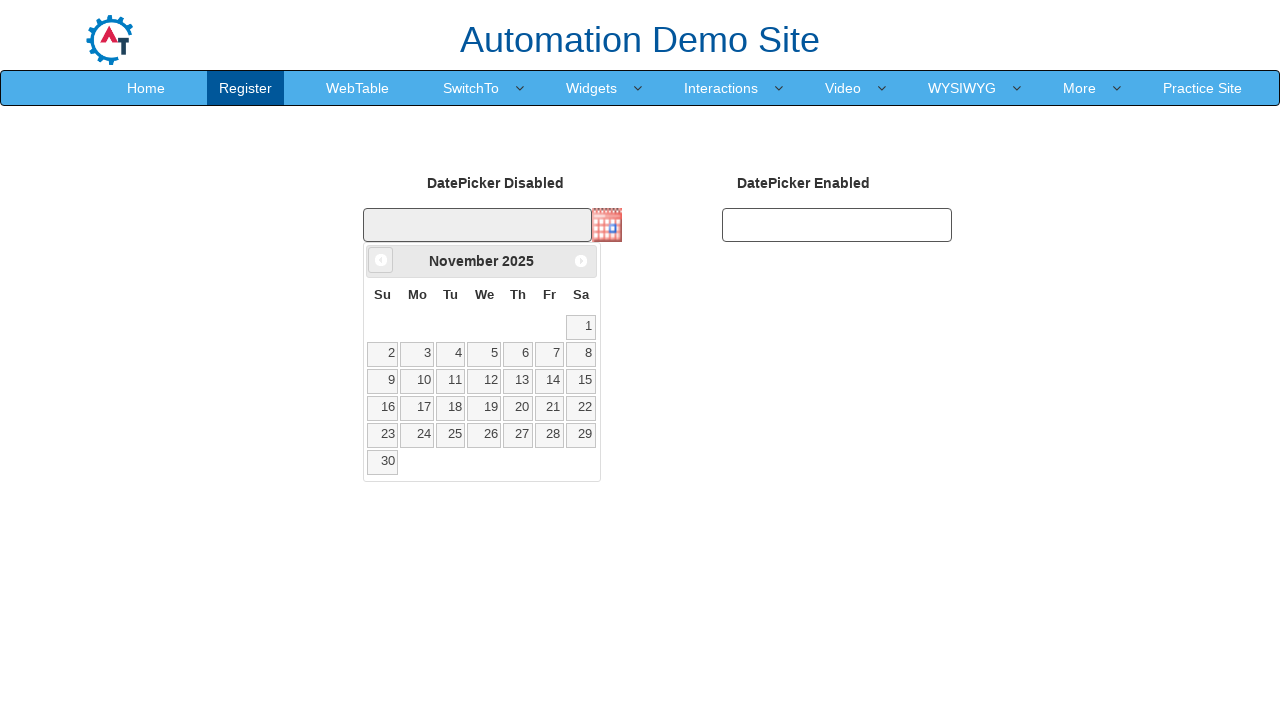

Retrieved current month from calendar: November
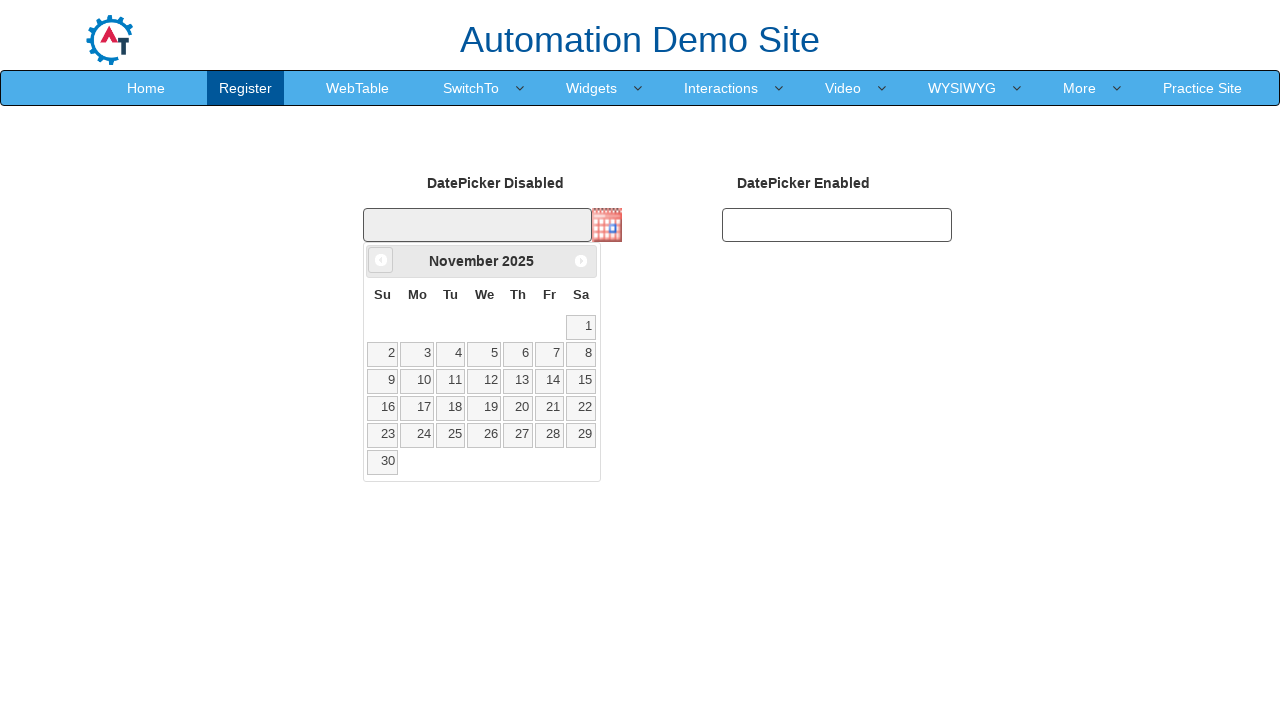

Retrieved current year from calendar: 2025
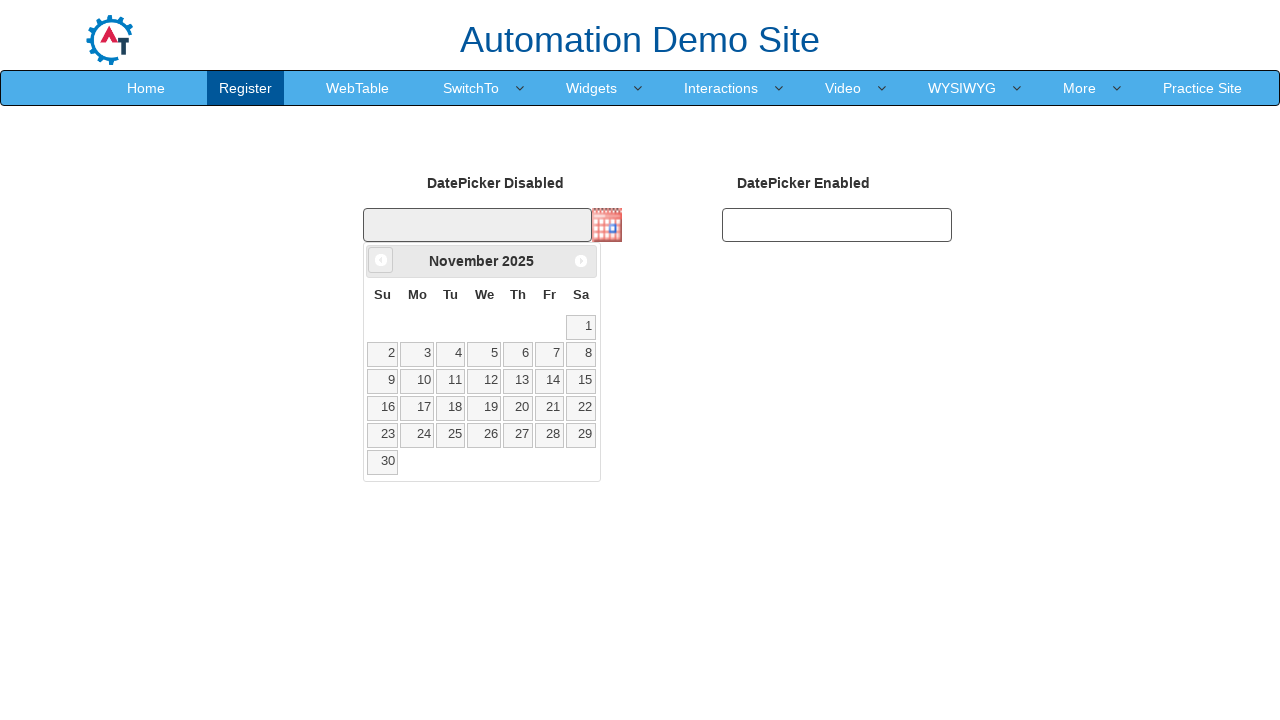

Clicked previous month button to navigate backwards from November 2025 at (381, 260) on span.ui-icon.ui-icon-circle-triangle-w
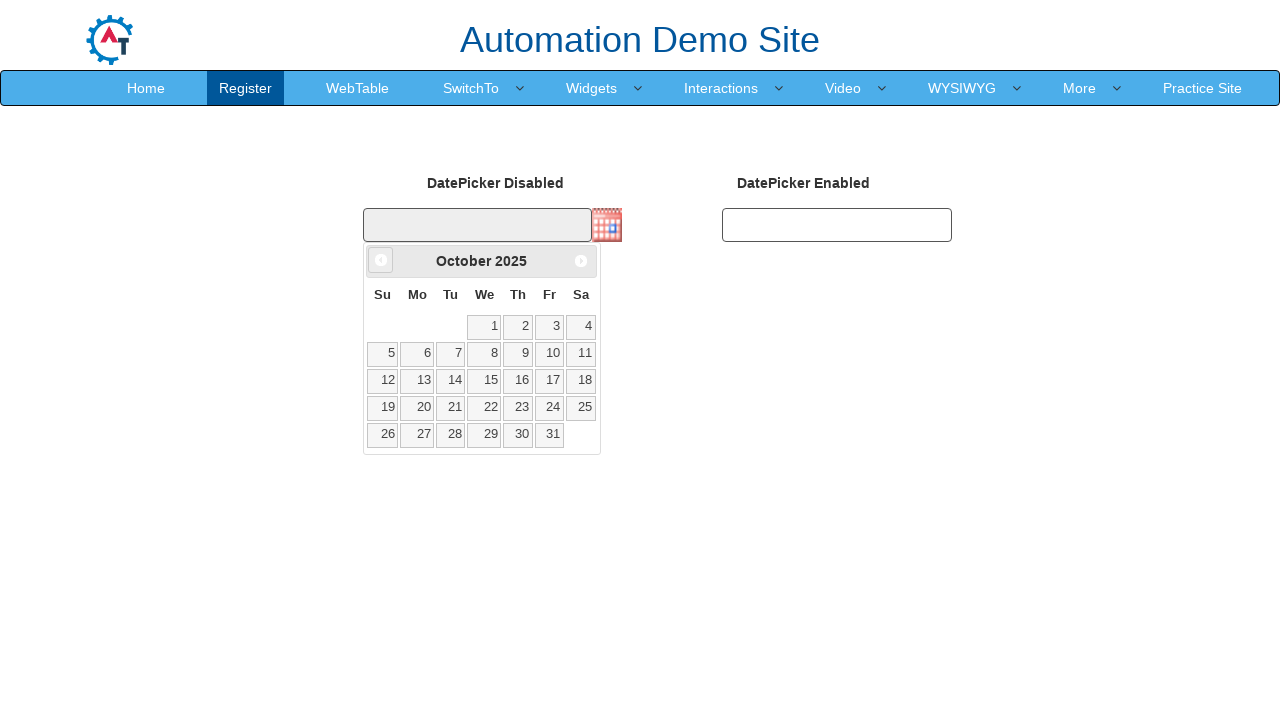

Retrieved current month from calendar: October
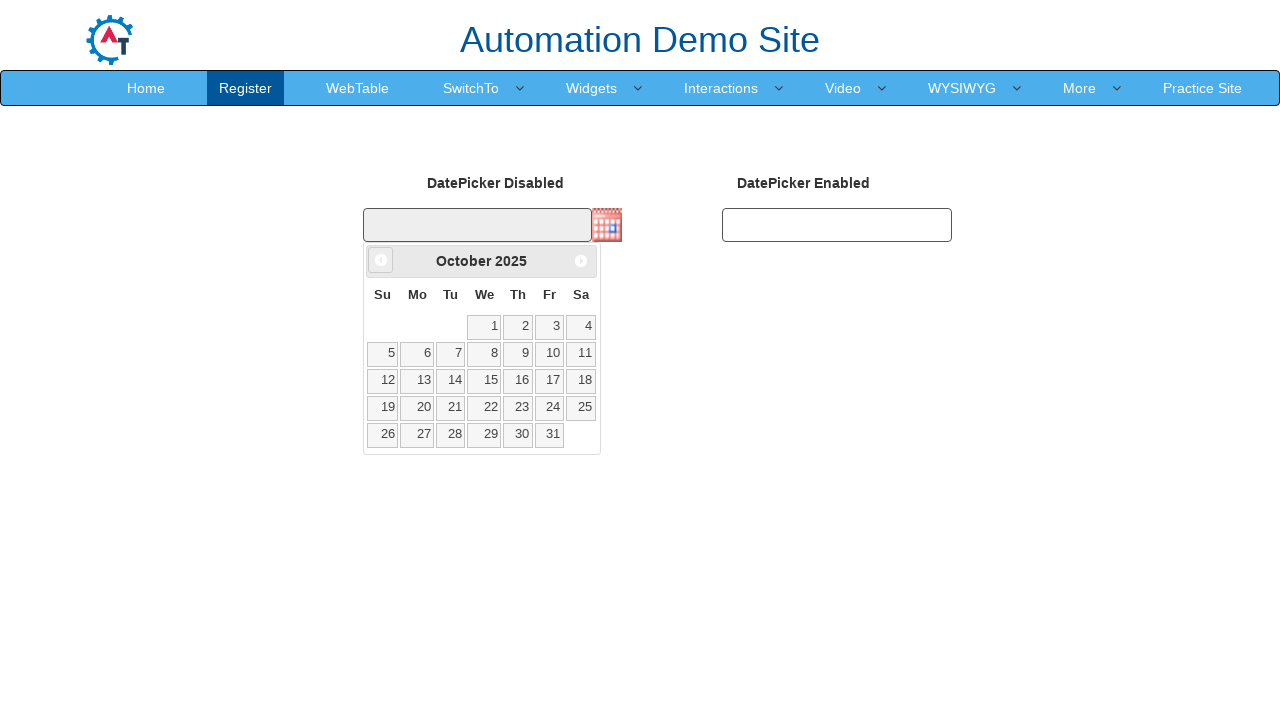

Retrieved current year from calendar: 2025
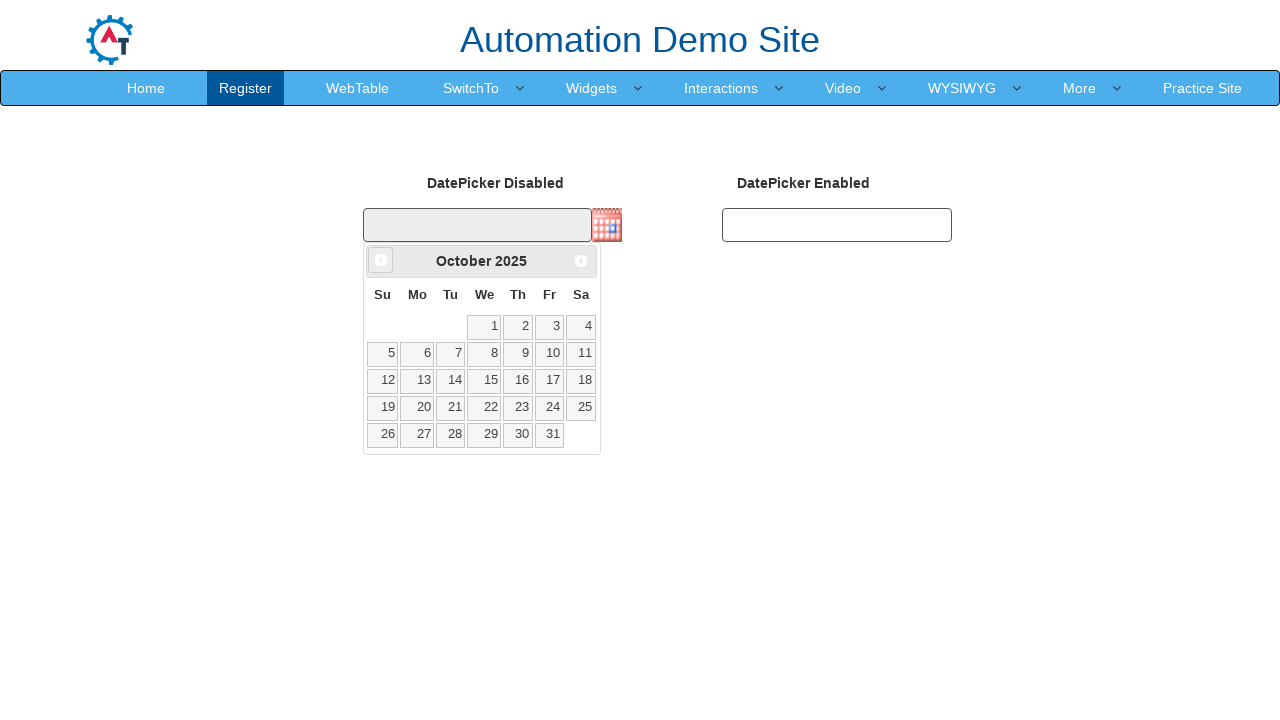

Clicked previous month button to navigate backwards from October 2025 at (381, 260) on span.ui-icon.ui-icon-circle-triangle-w
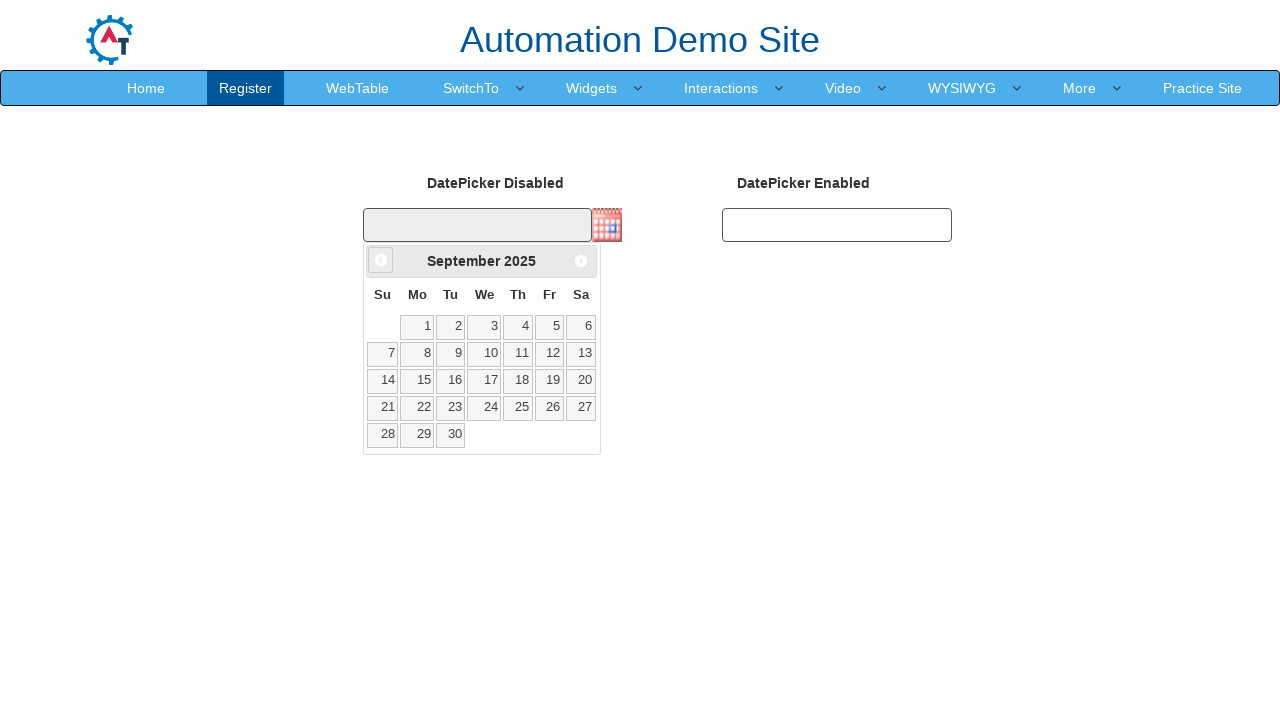

Retrieved current month from calendar: September
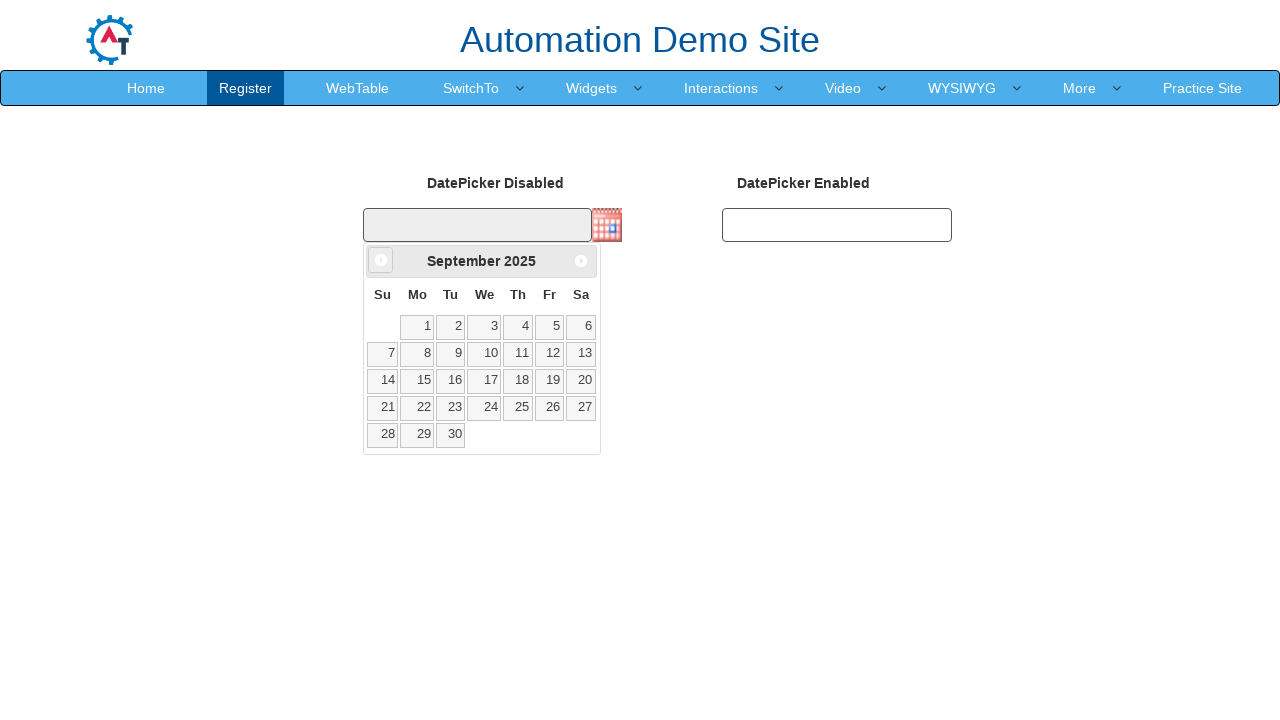

Retrieved current year from calendar: 2025
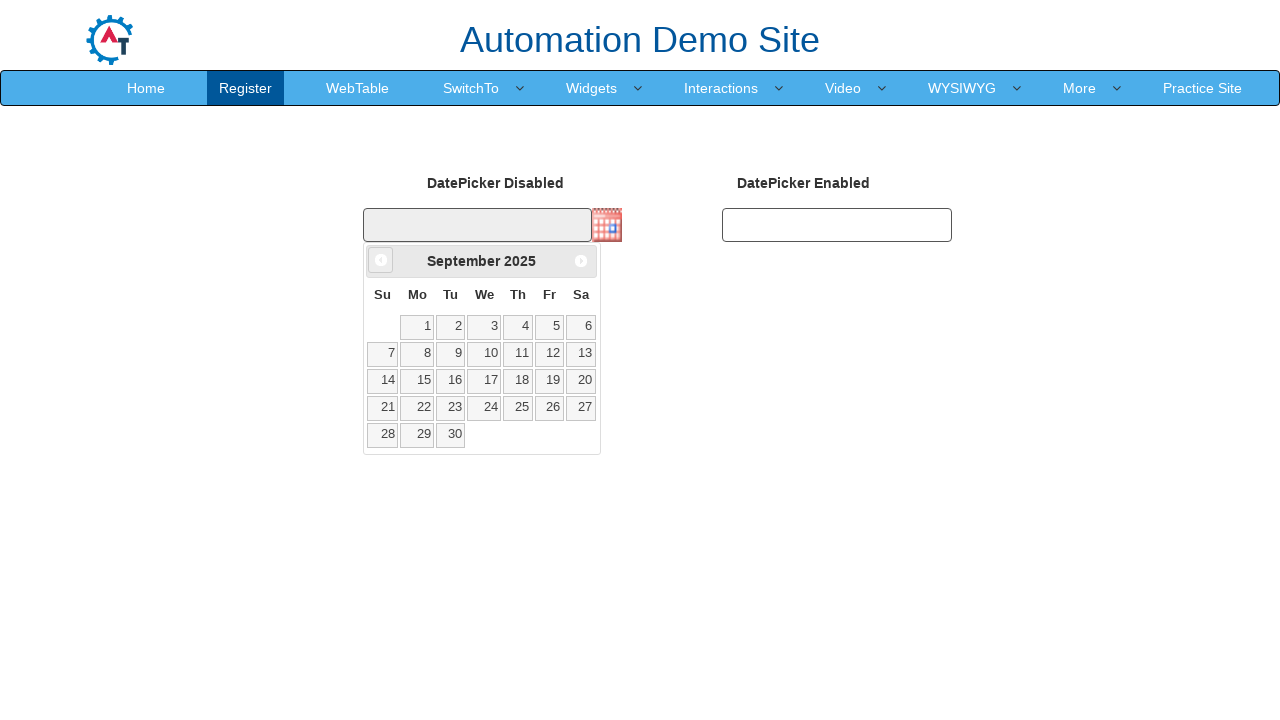

Clicked previous month button to navigate backwards from September 2025 at (381, 260) on span.ui-icon.ui-icon-circle-triangle-w
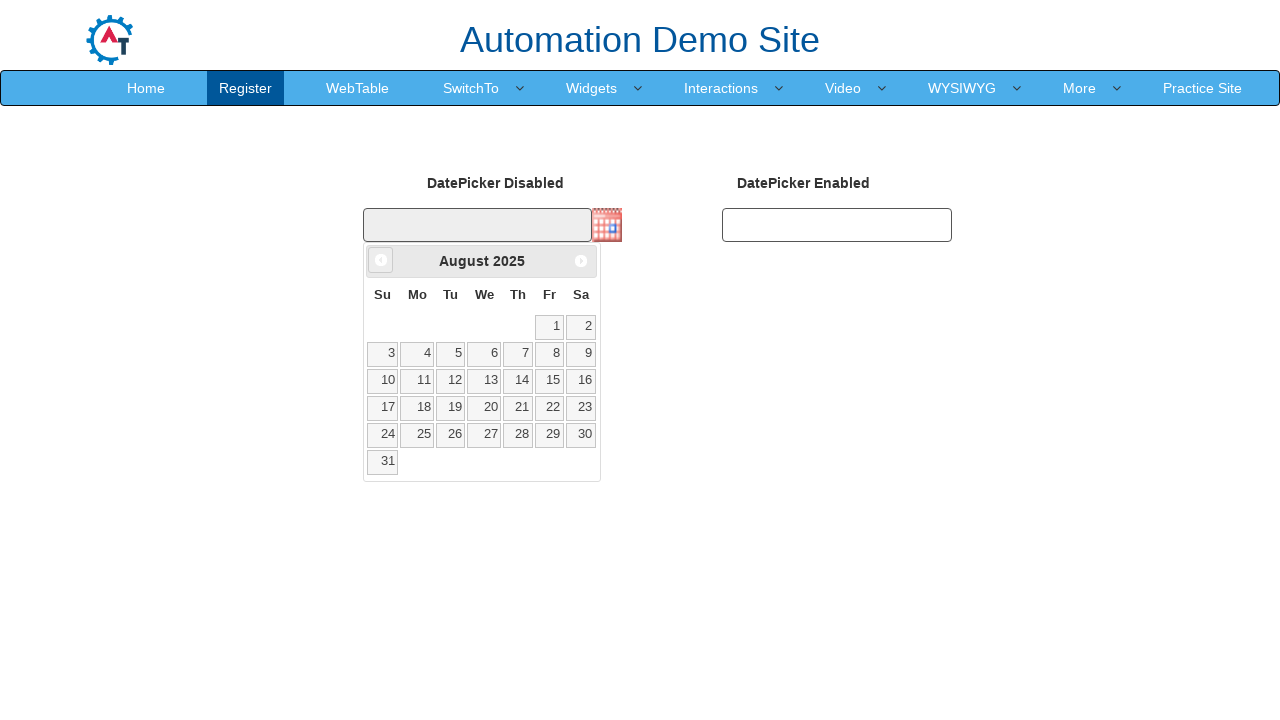

Retrieved current month from calendar: August
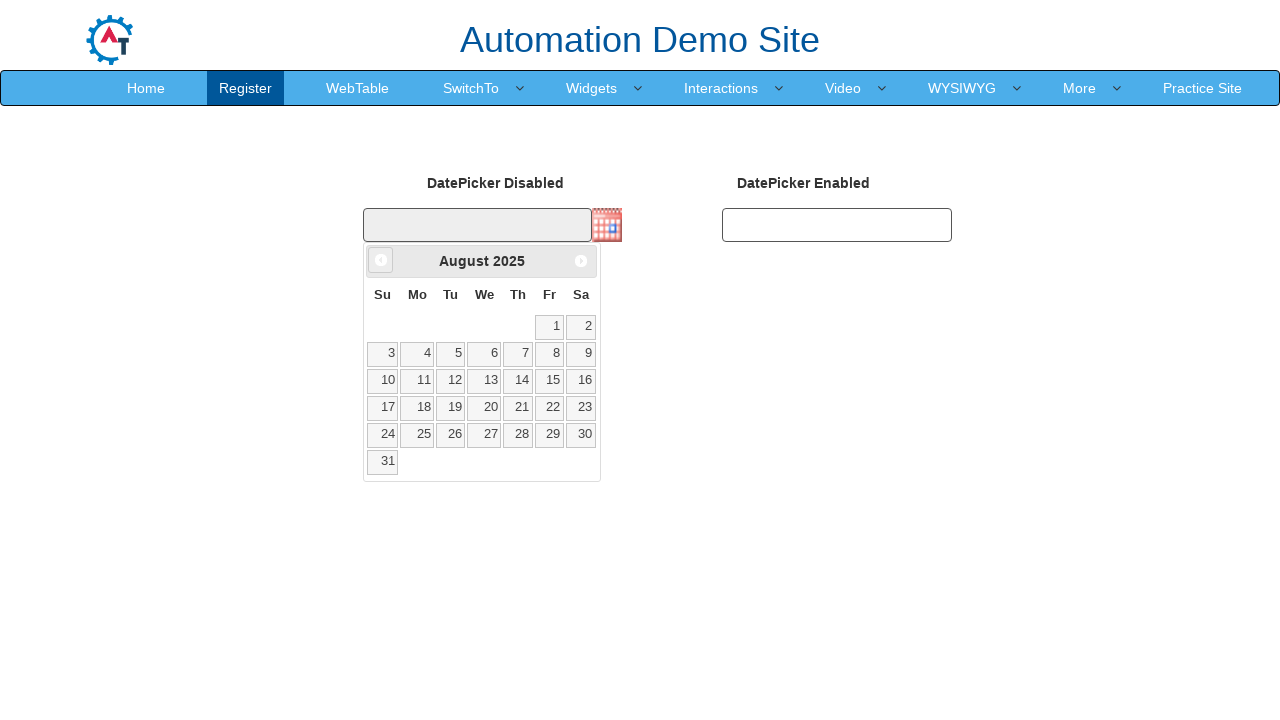

Retrieved current year from calendar: 2025
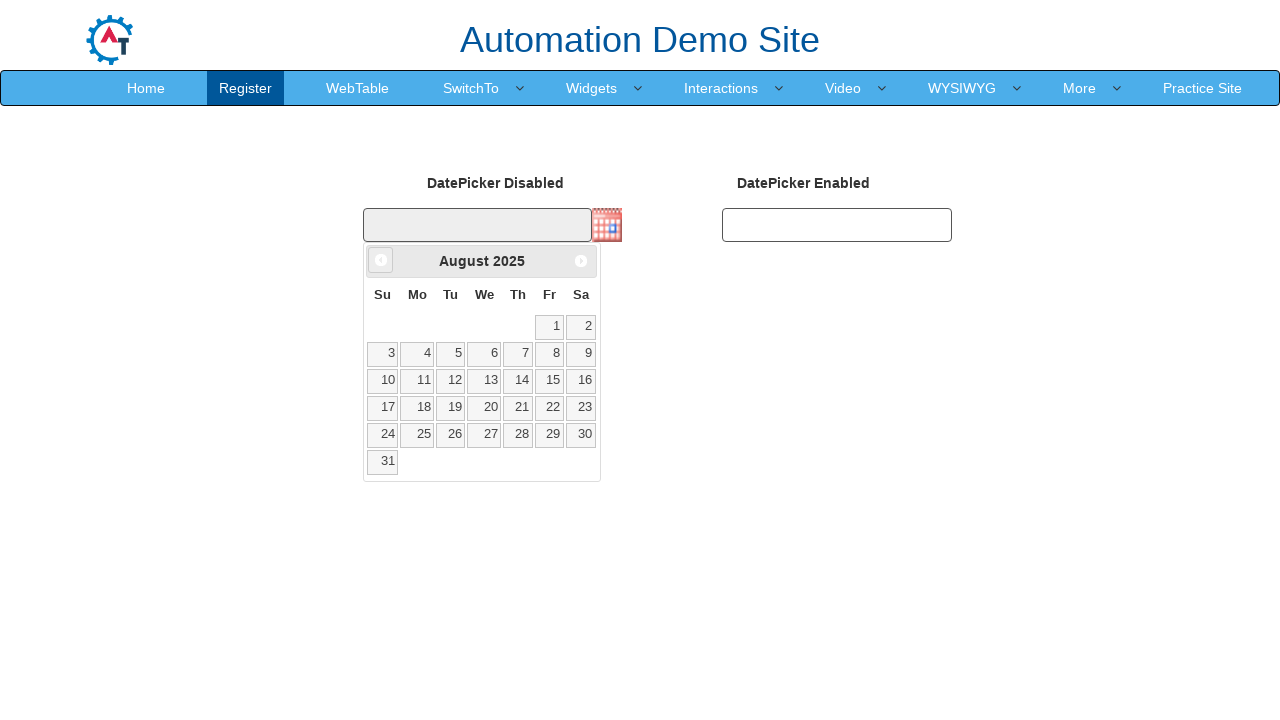

Clicked previous month button to navigate backwards from August 2025 at (381, 260) on span.ui-icon.ui-icon-circle-triangle-w
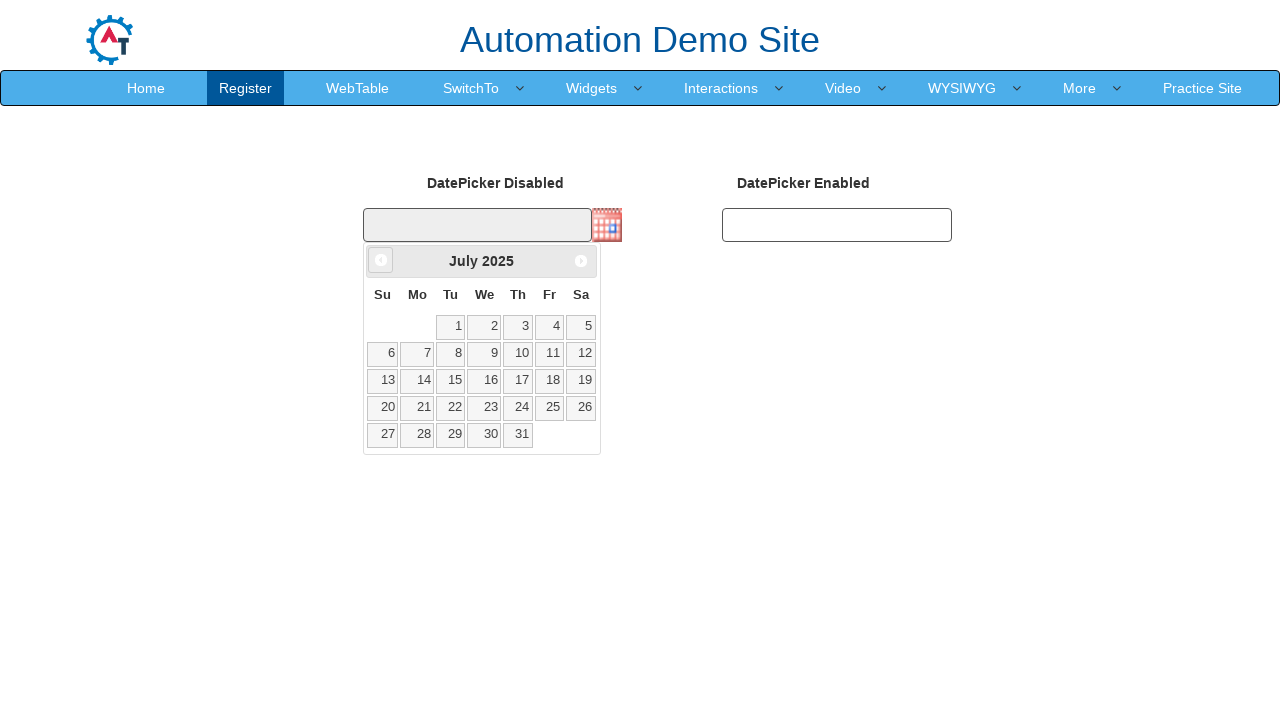

Retrieved current month from calendar: July
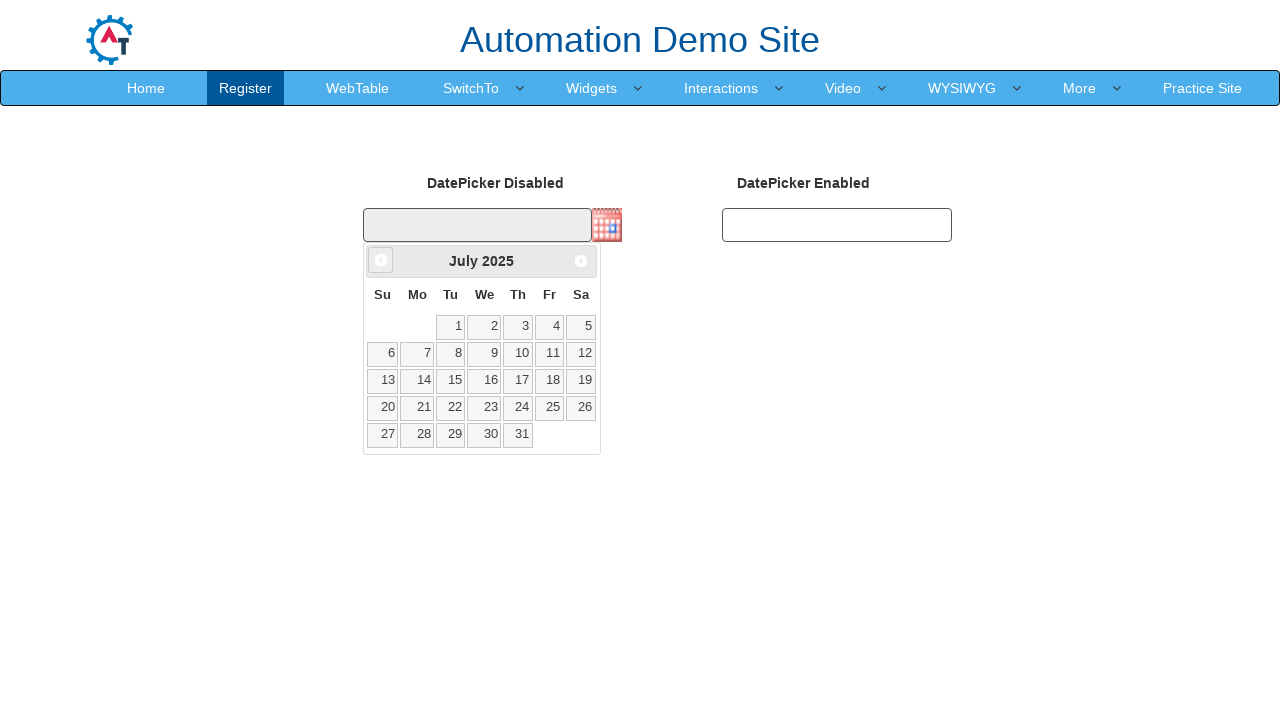

Retrieved current year from calendar: 2025
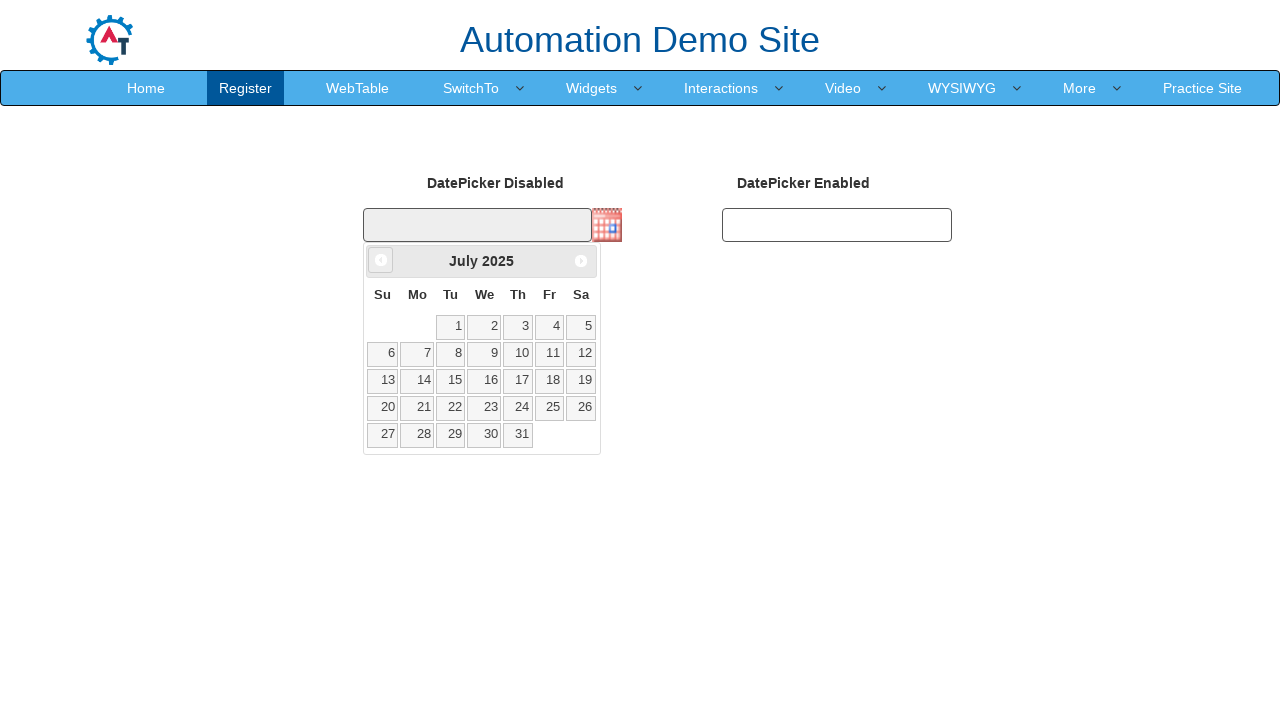

Clicked previous month button to navigate backwards from July 2025 at (381, 260) on span.ui-icon.ui-icon-circle-triangle-w
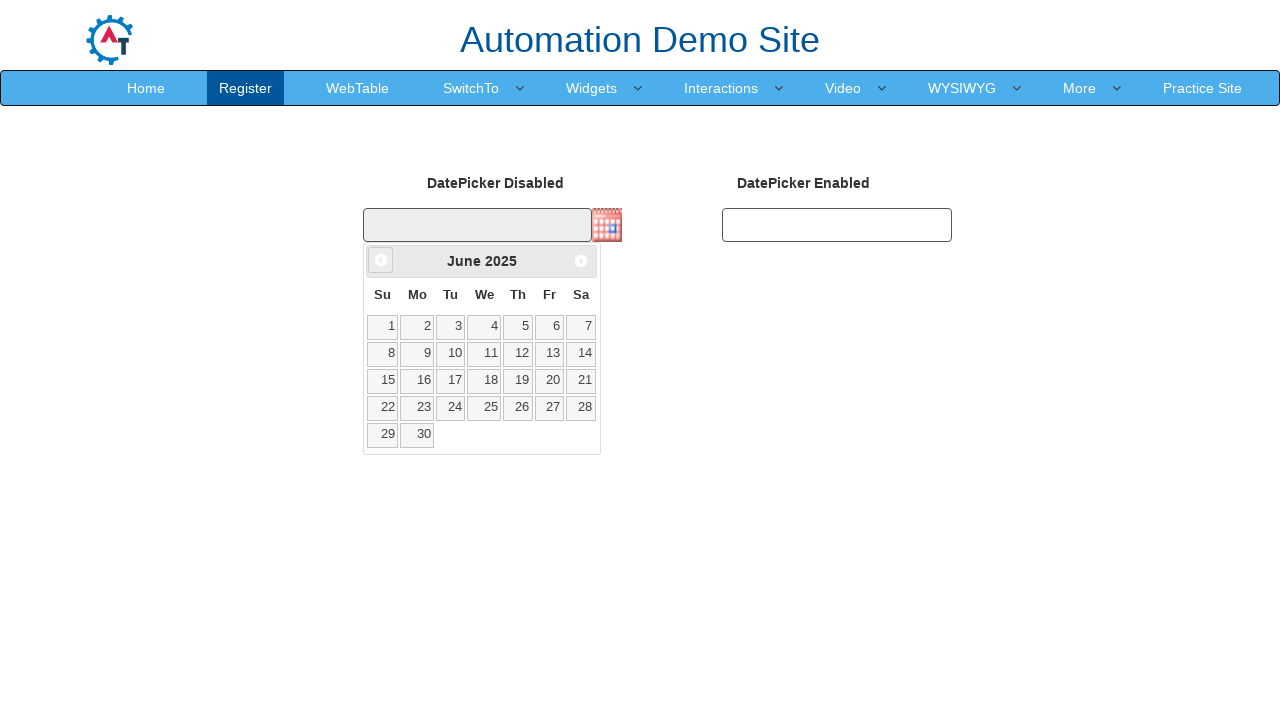

Retrieved current month from calendar: June
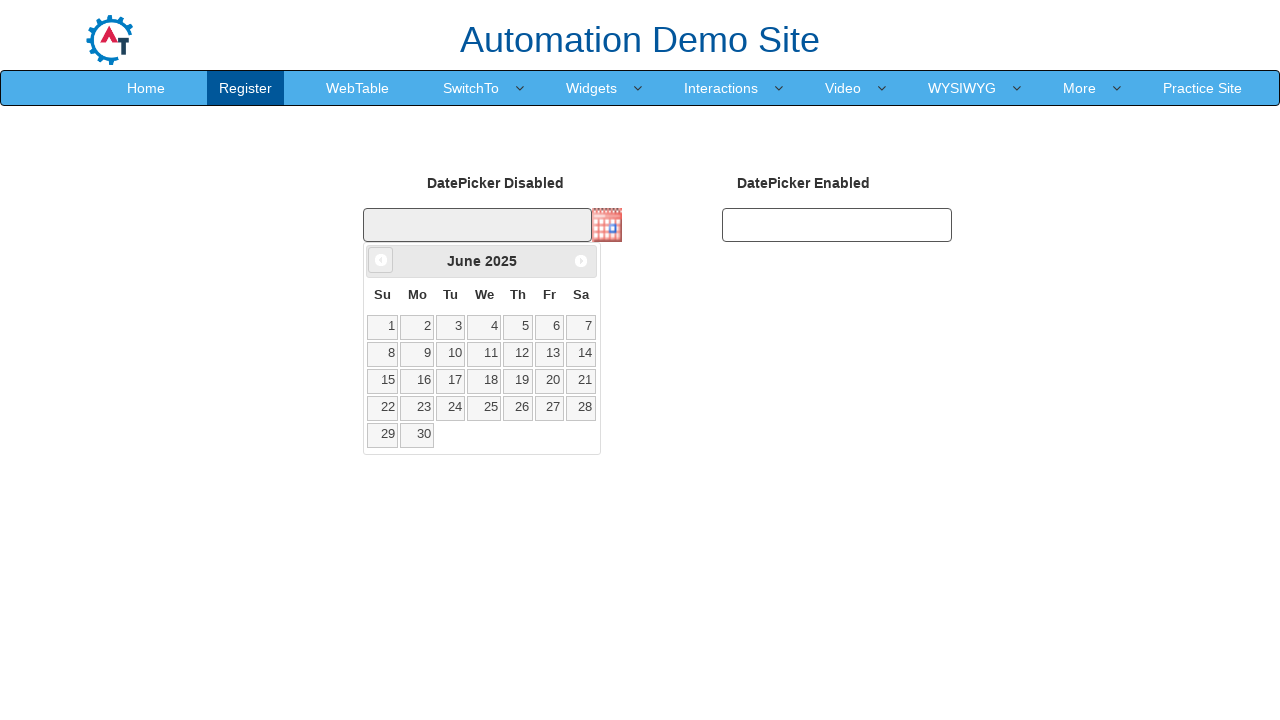

Retrieved current year from calendar: 2025
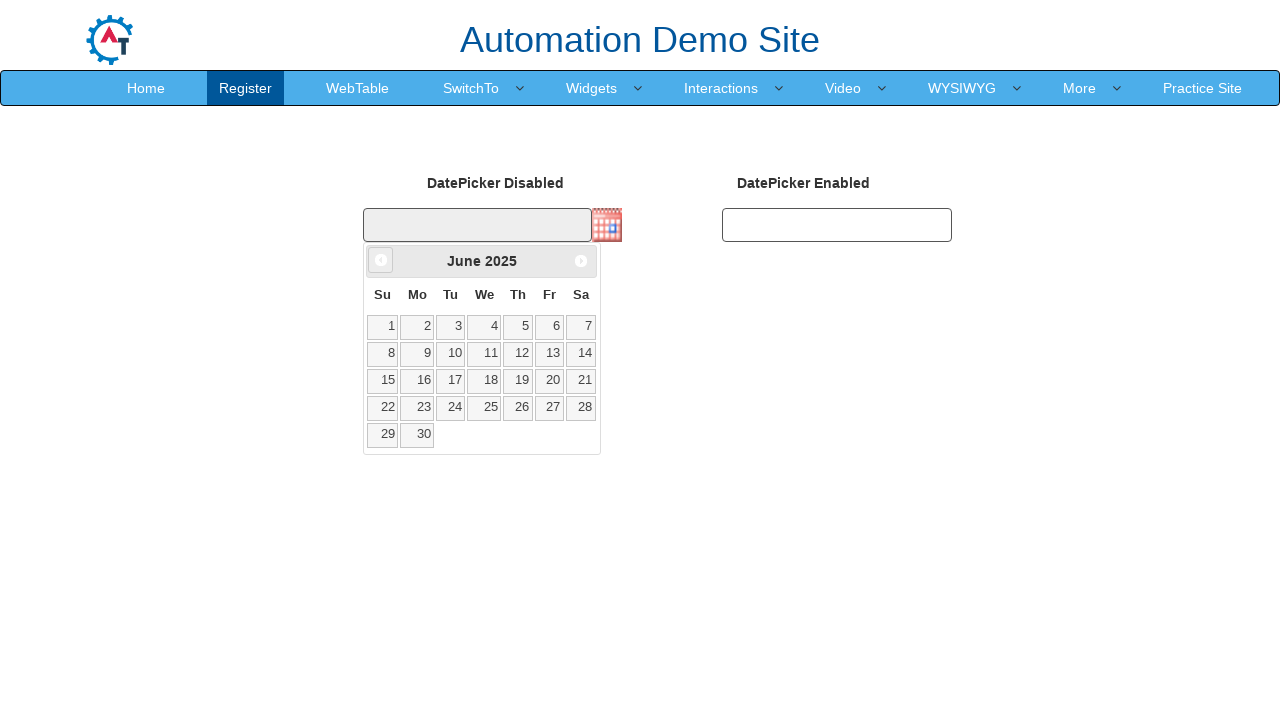

Clicked previous month button to navigate backwards from June 2025 at (381, 260) on span.ui-icon.ui-icon-circle-triangle-w
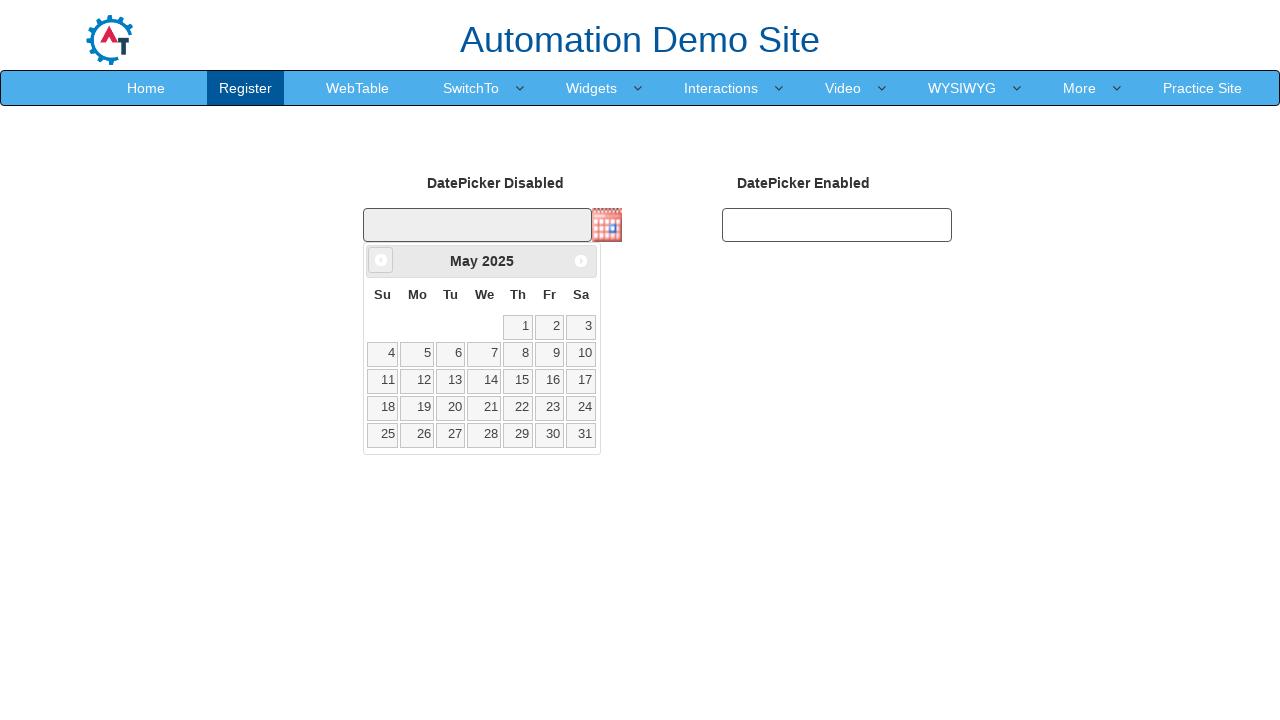

Retrieved current month from calendar: May
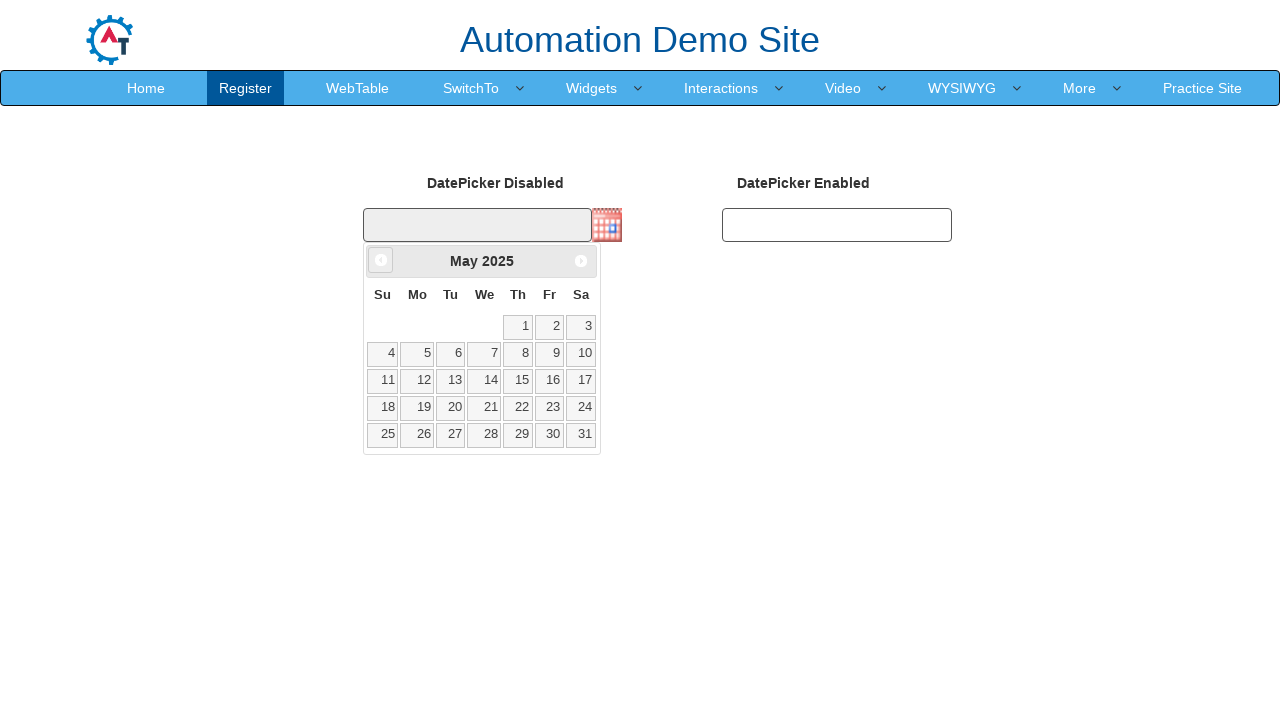

Retrieved current year from calendar: 2025
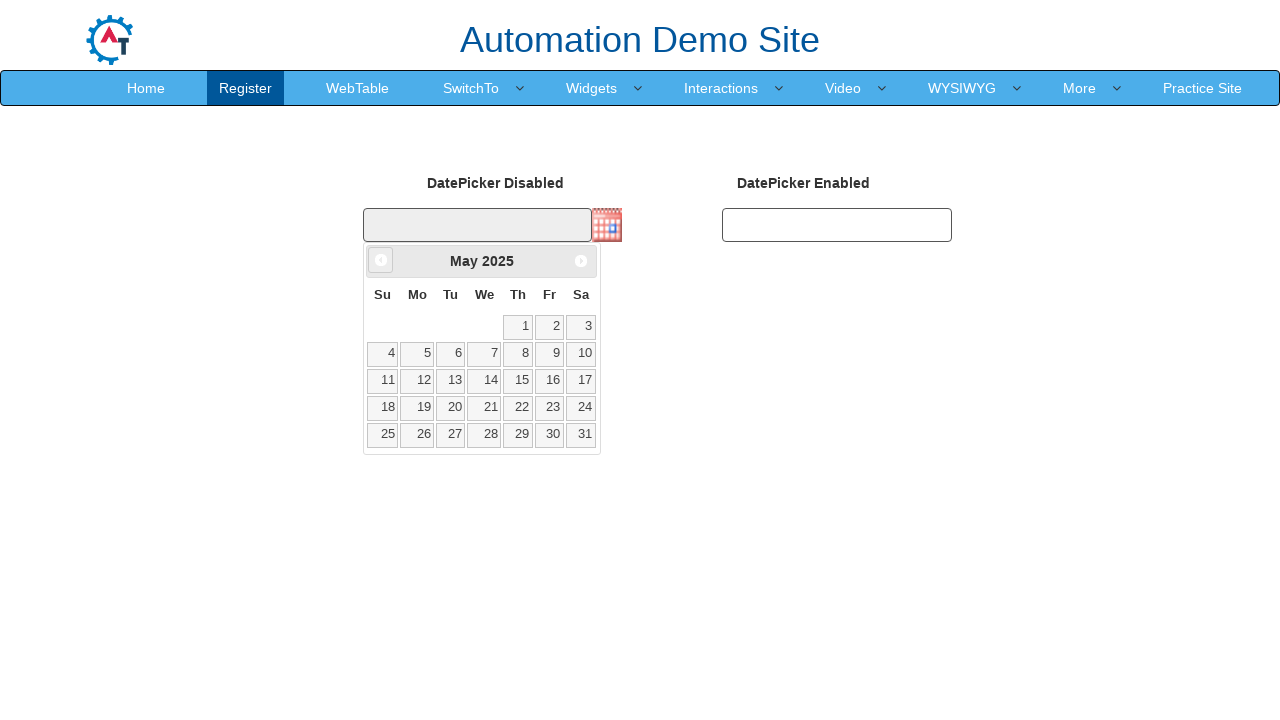

Clicked previous month button to navigate backwards from May 2025 at (381, 260) on span.ui-icon.ui-icon-circle-triangle-w
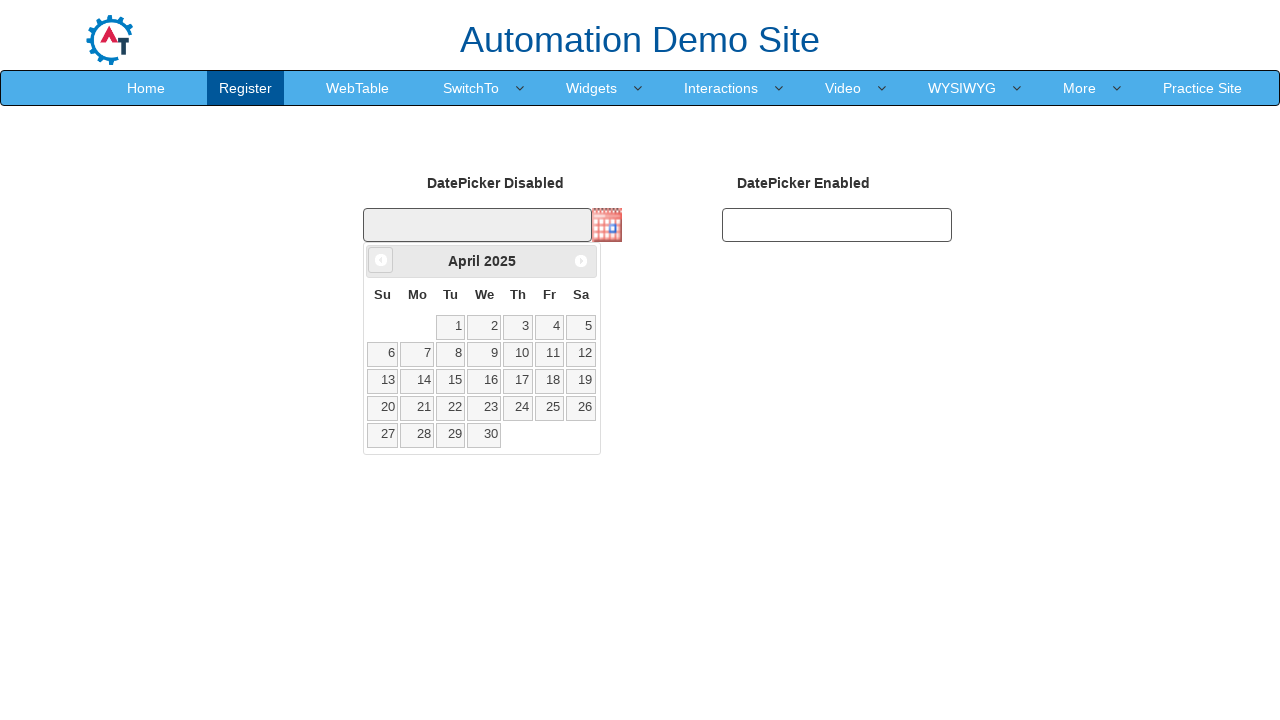

Retrieved current month from calendar: April
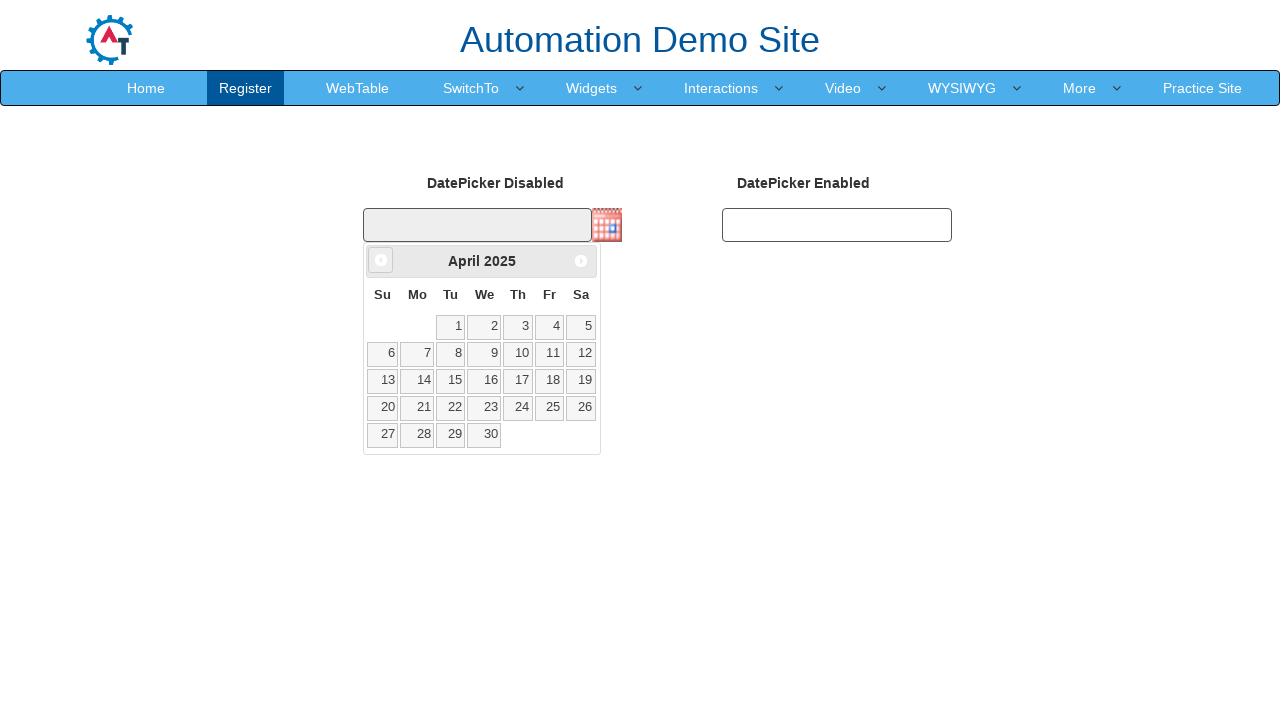

Retrieved current year from calendar: 2025
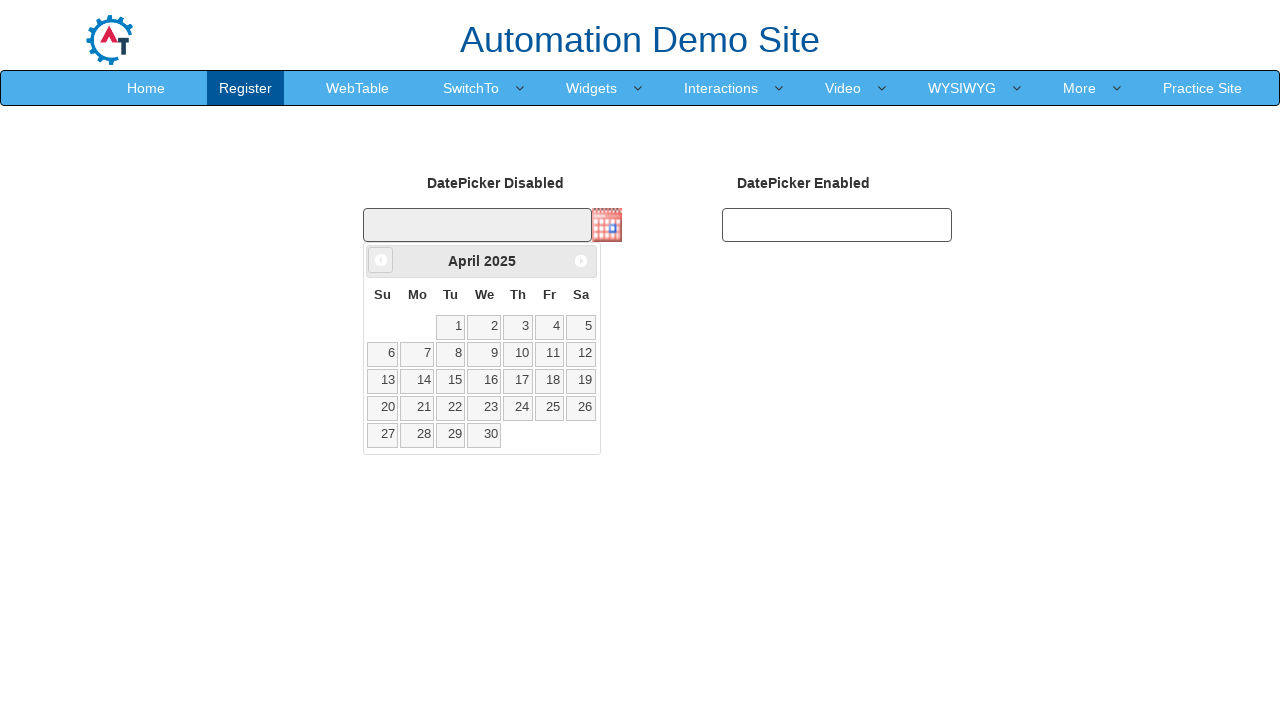

Clicked previous month button to navigate backwards from April 2025 at (381, 260) on span.ui-icon.ui-icon-circle-triangle-w
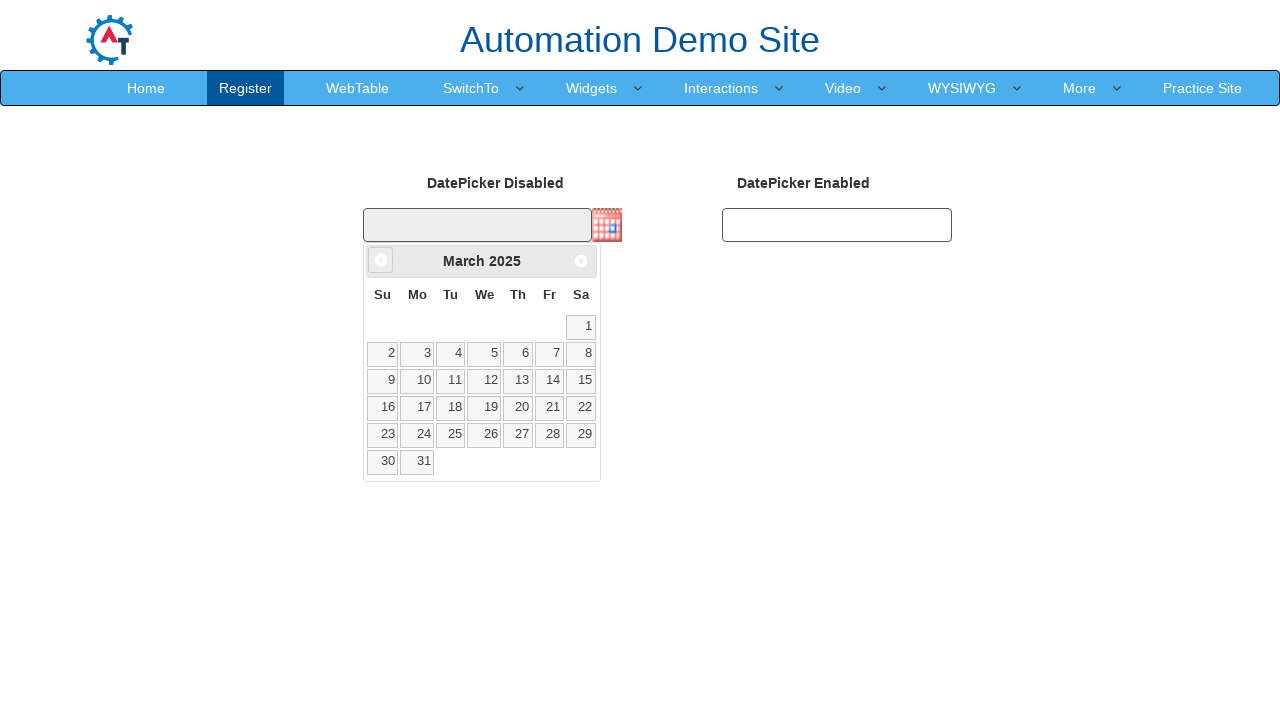

Retrieved current month from calendar: March
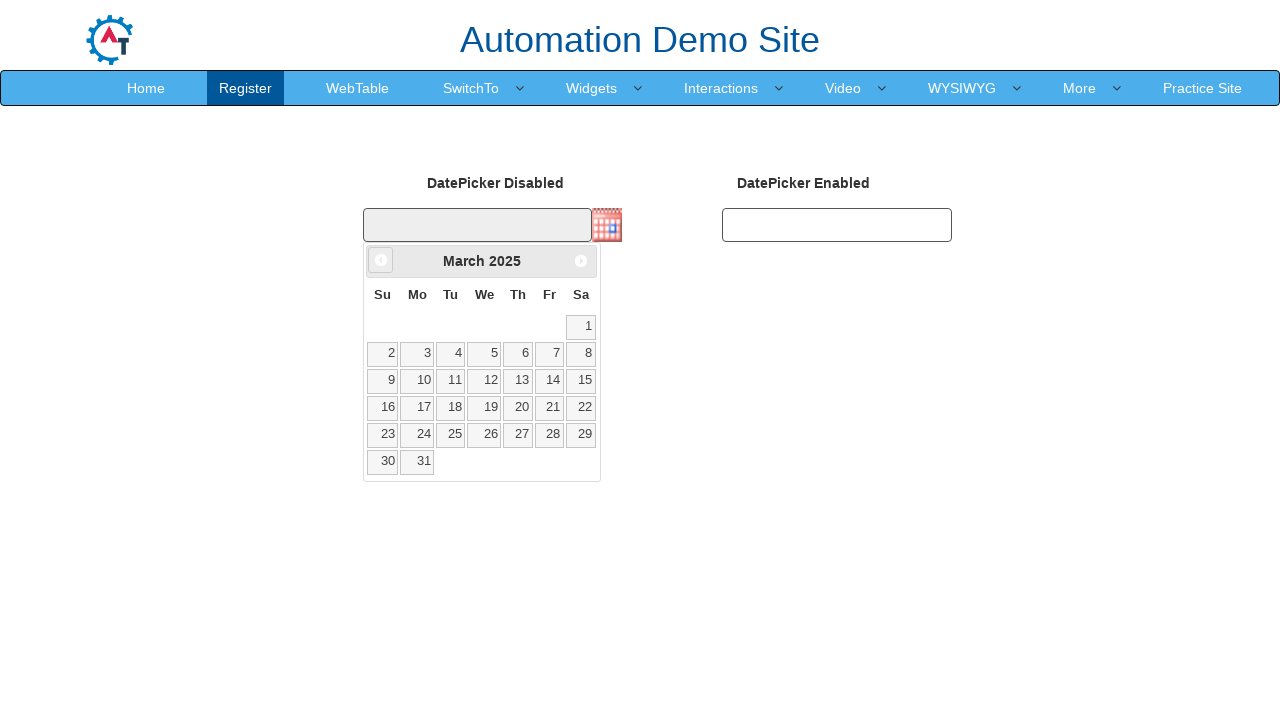

Retrieved current year from calendar: 2025
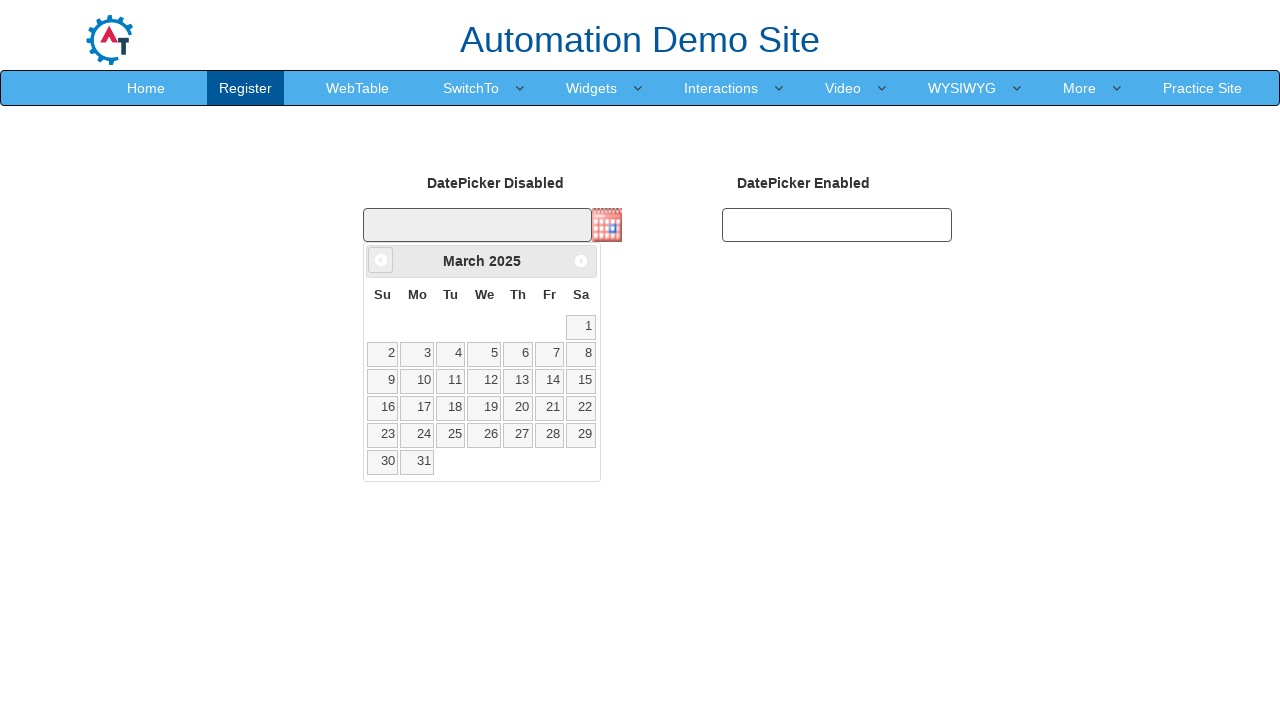

Reached target month/year: March 2025
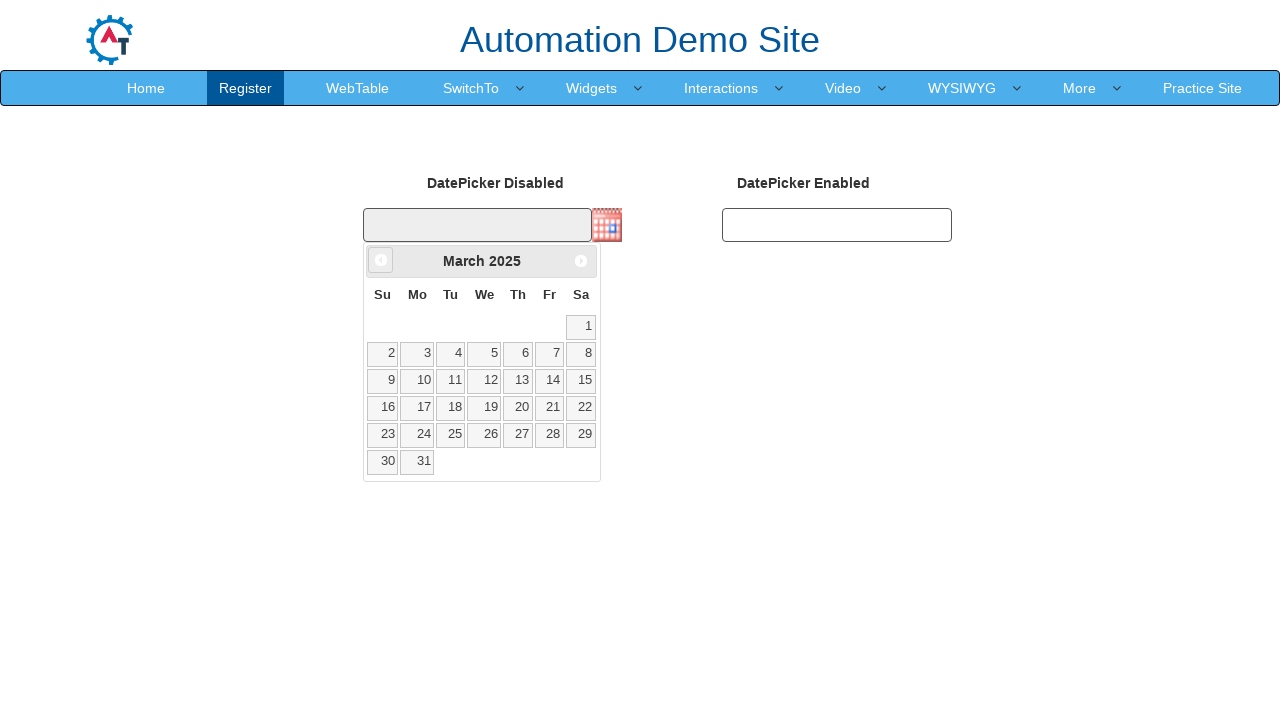

Clicked on date 15 in the calendar at (581, 381) on a.ui-state-default:text('15')
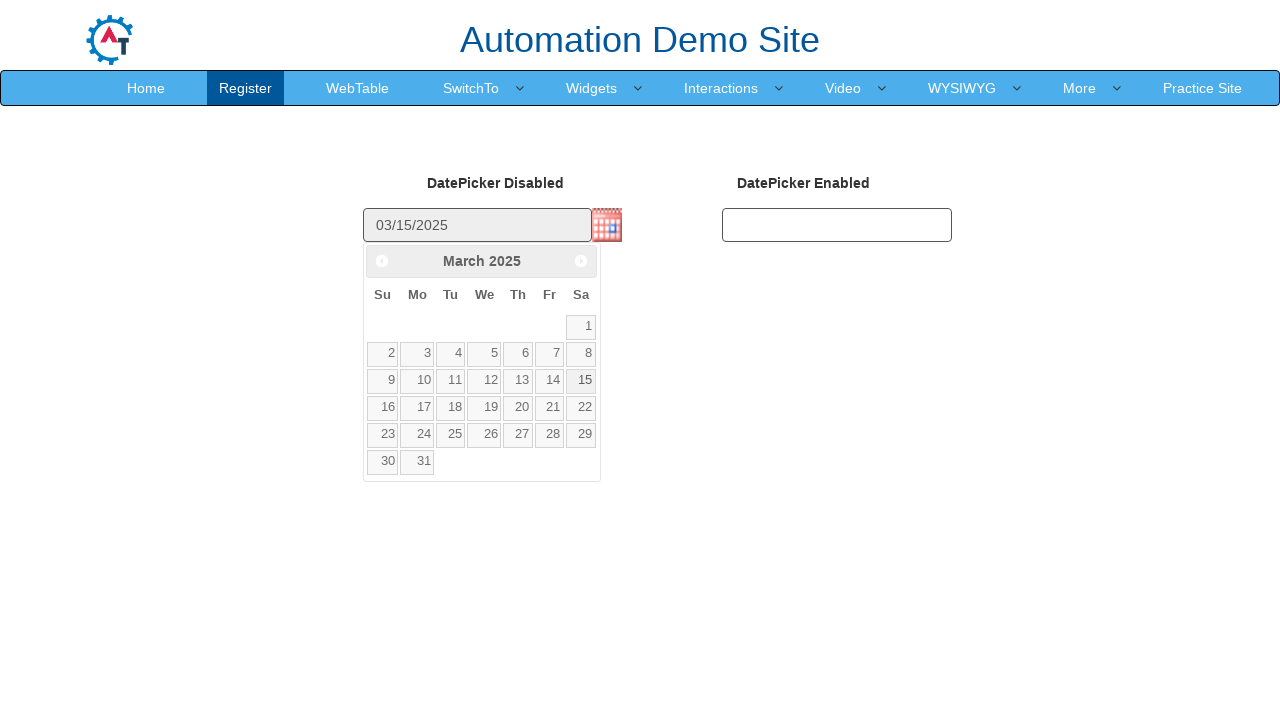

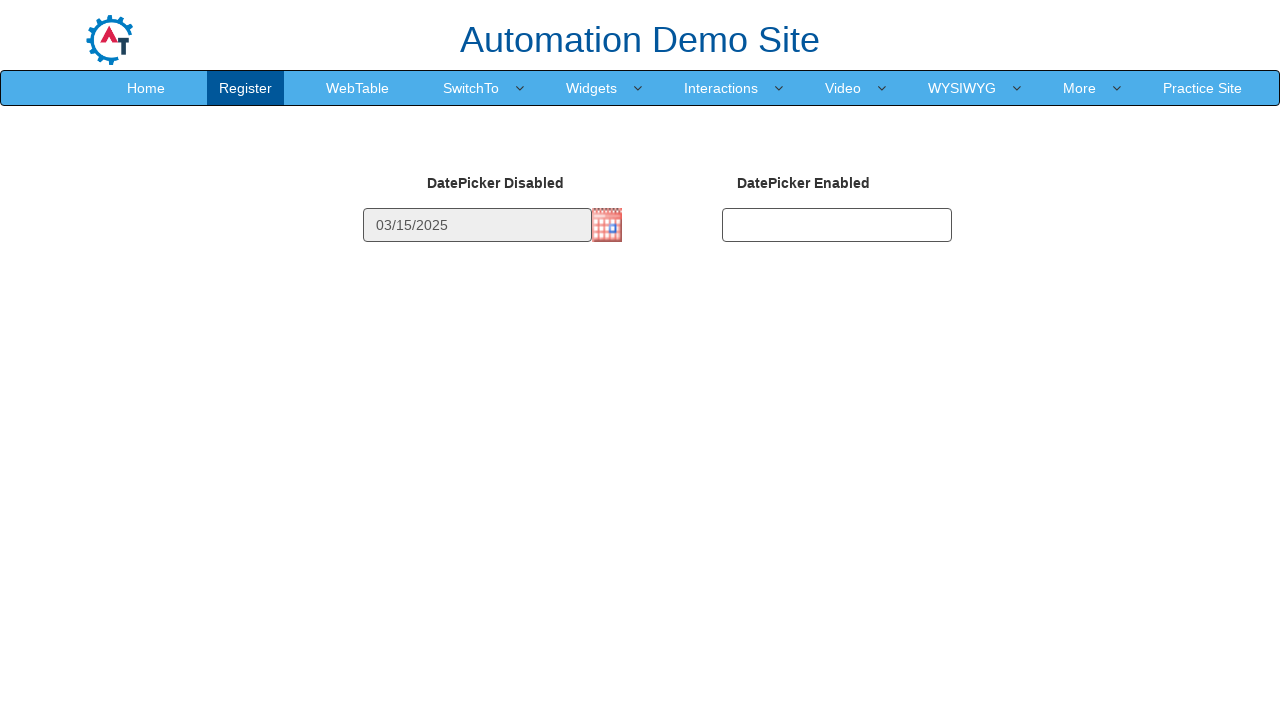